Navigates to a contact form samples page and iterates through all links on the page to verify they are present and accessible

Starting URL: https://www.mycontactform.com/samples.php

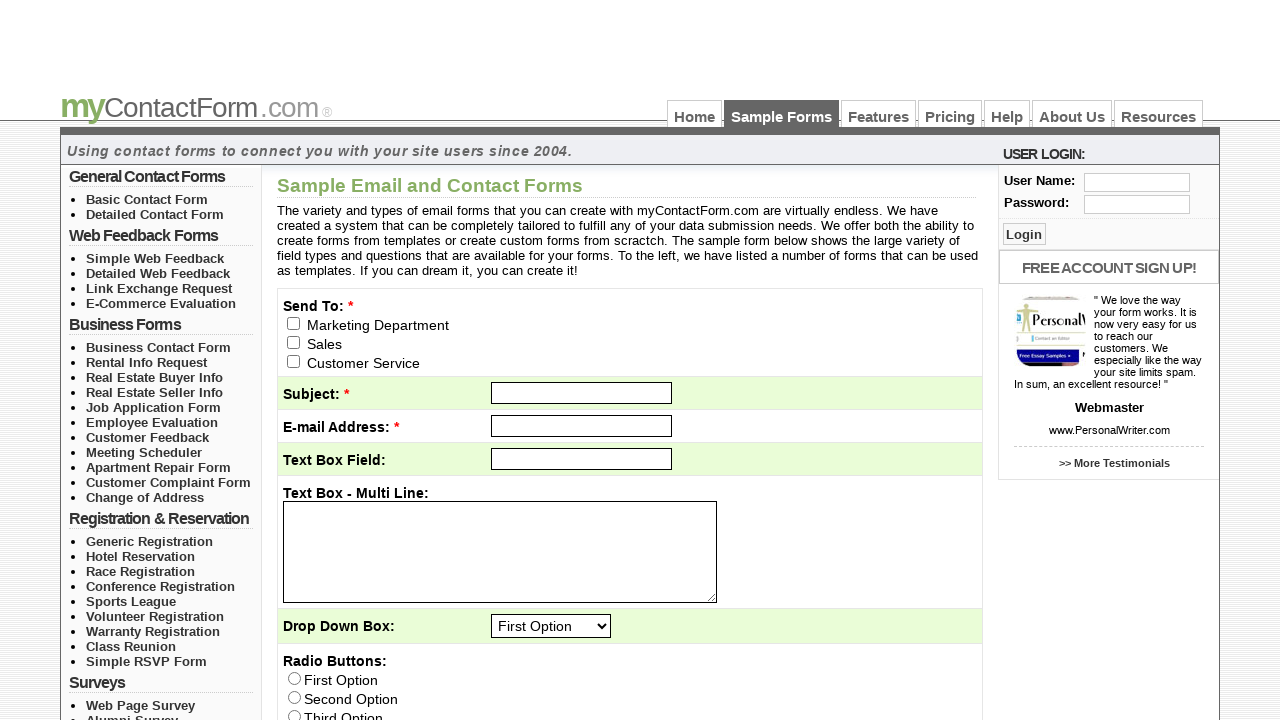

Navigated to contact form samples page
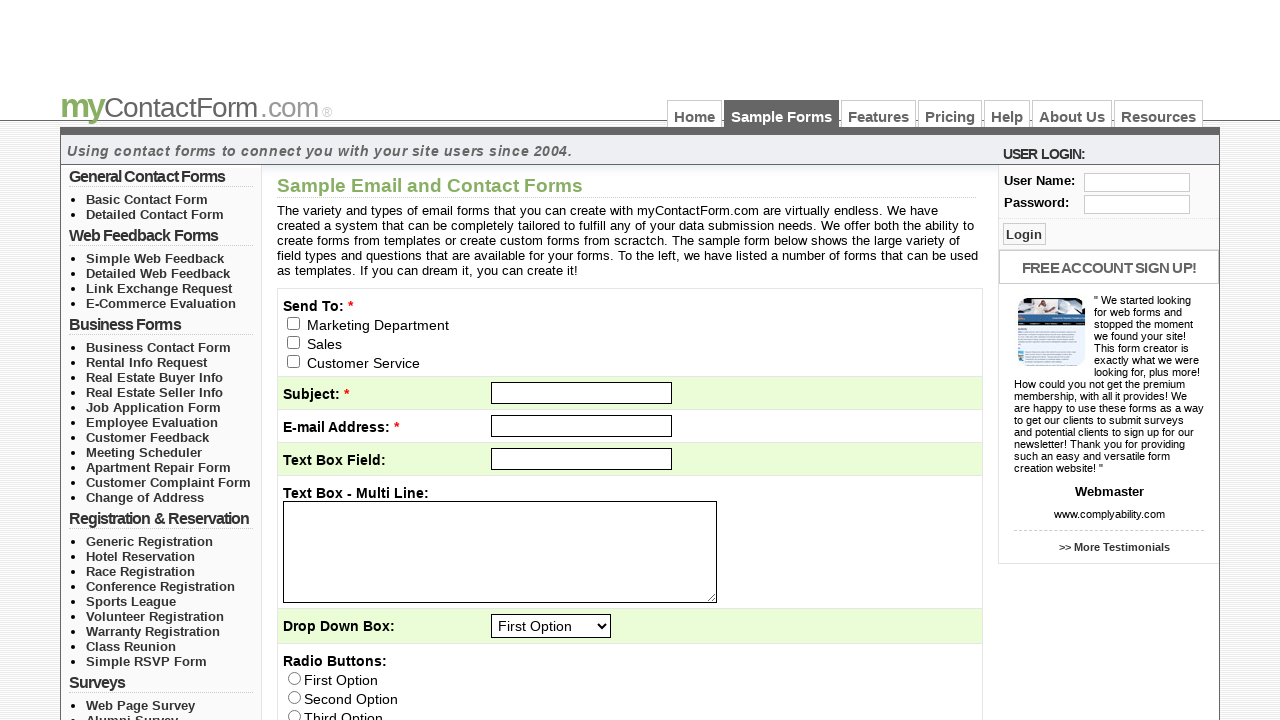

Page loaded with domcontentloaded state
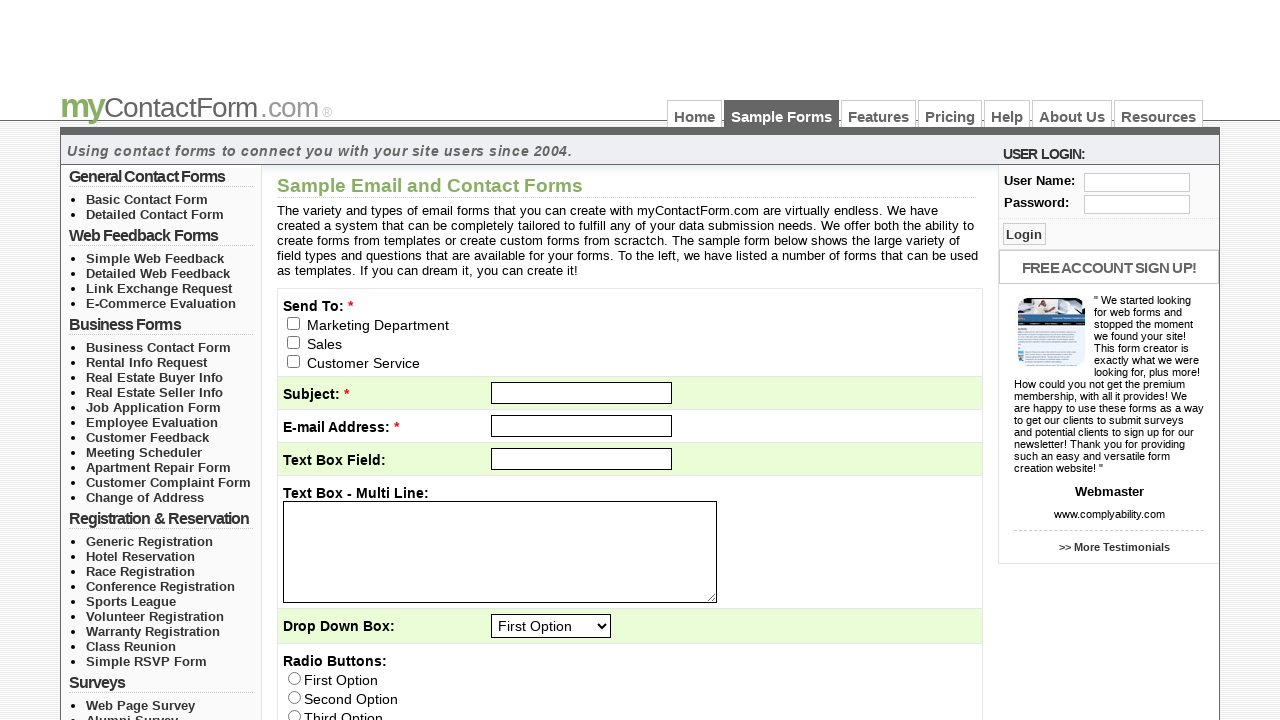

Found 43 links on the page
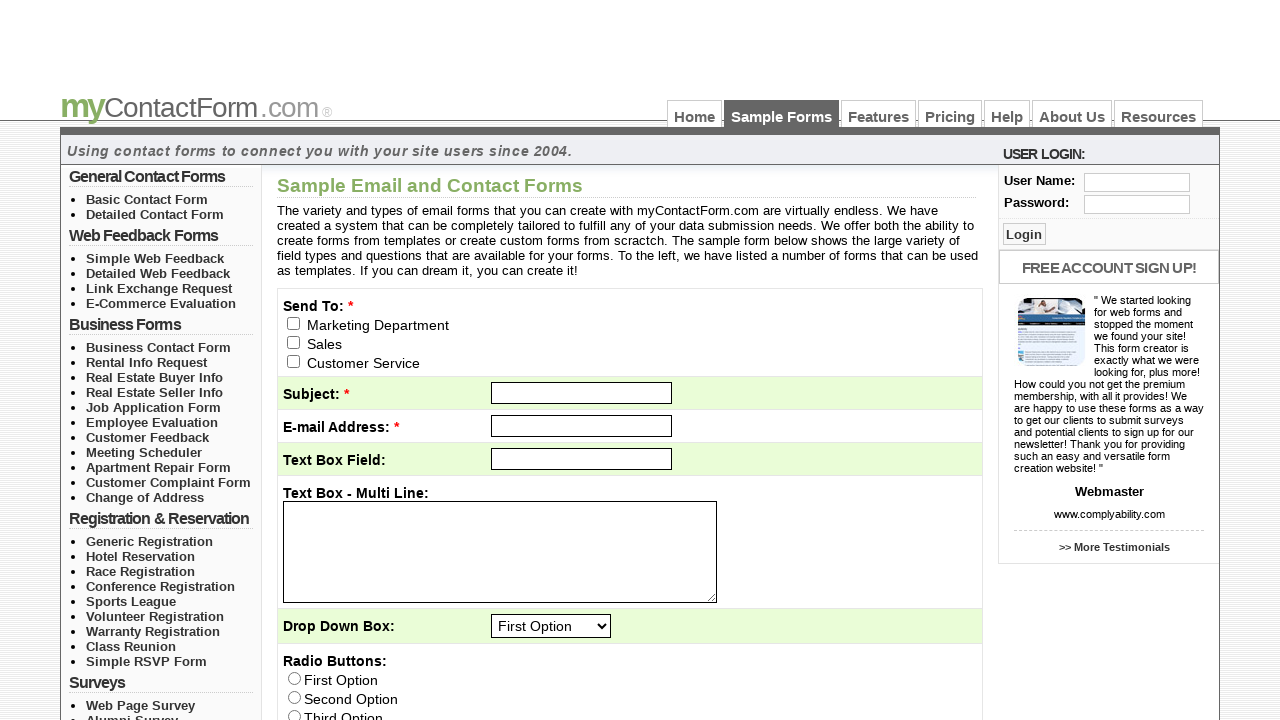

Verified link is present with text: 'Resources'
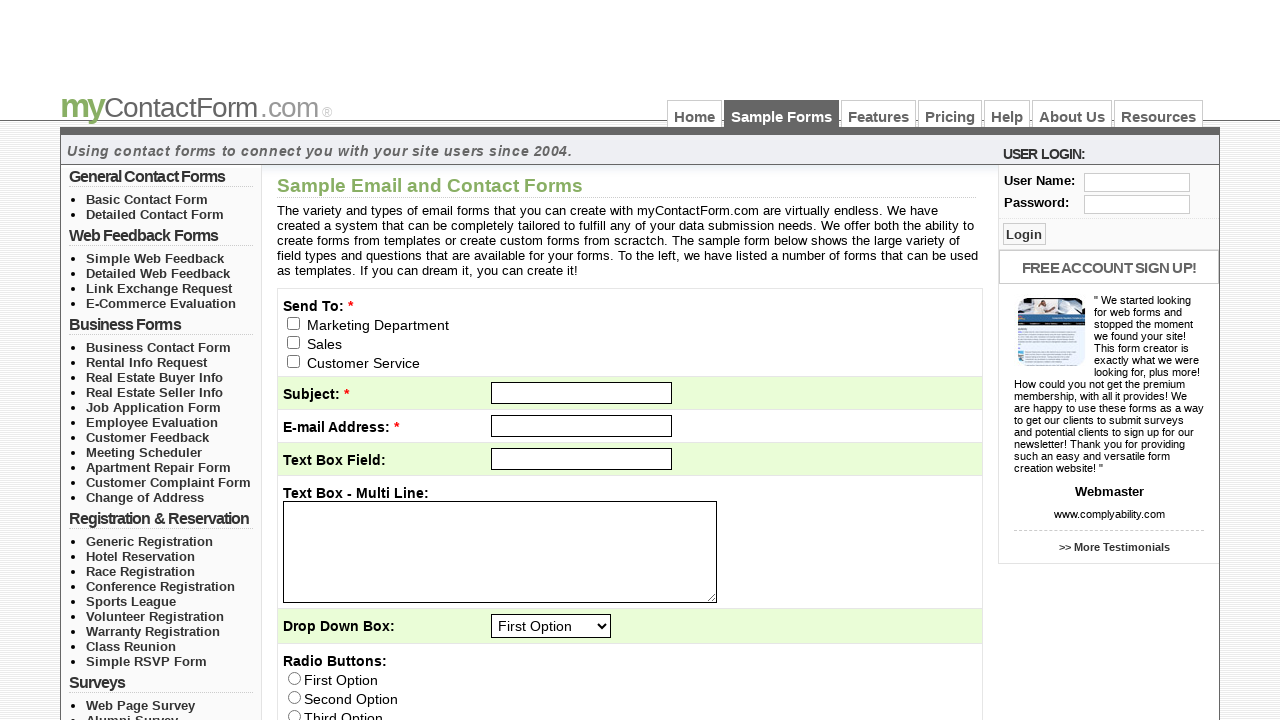

Verified link is present with text: 'About Us'
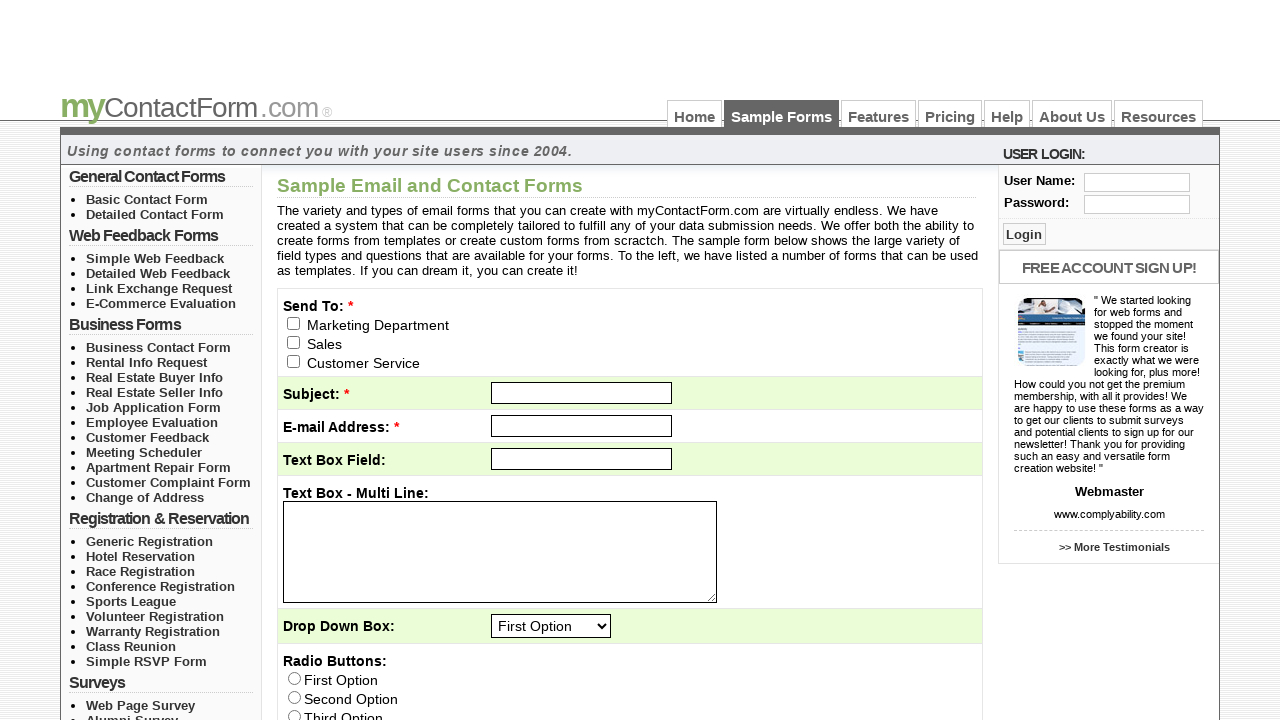

Verified link is present with text: 'Help'
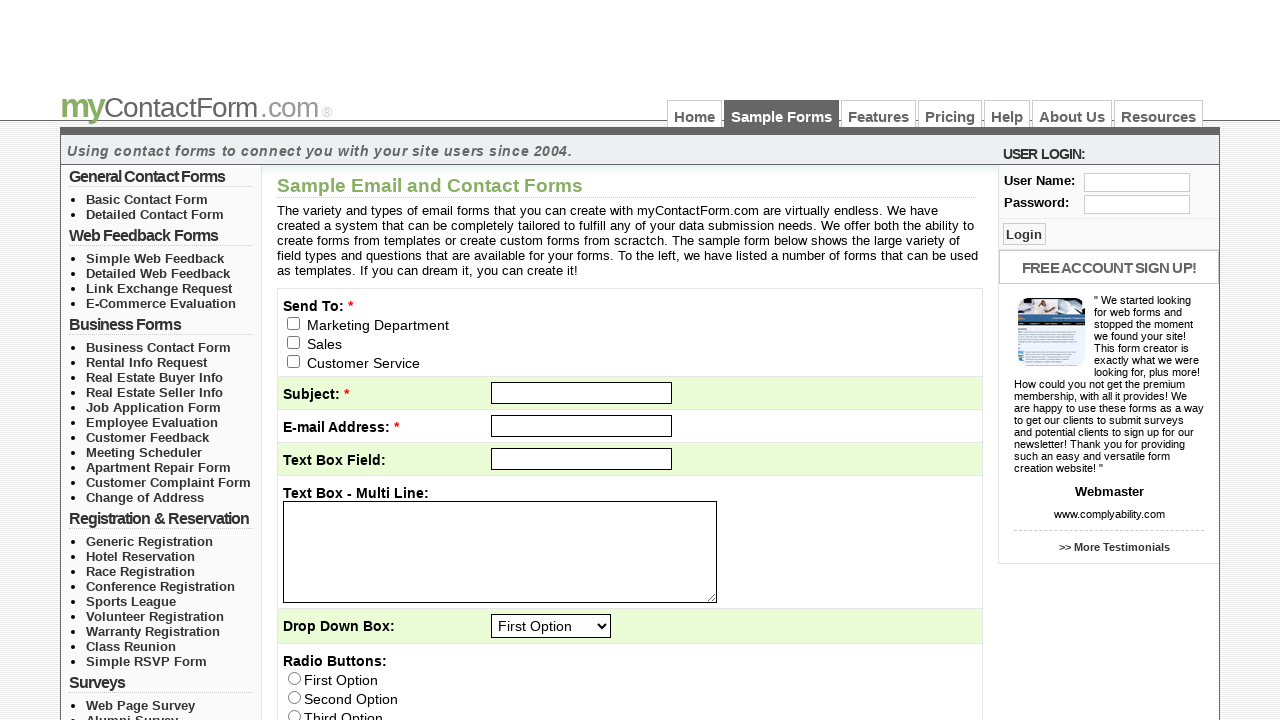

Verified link is present with text: 'Pricing'
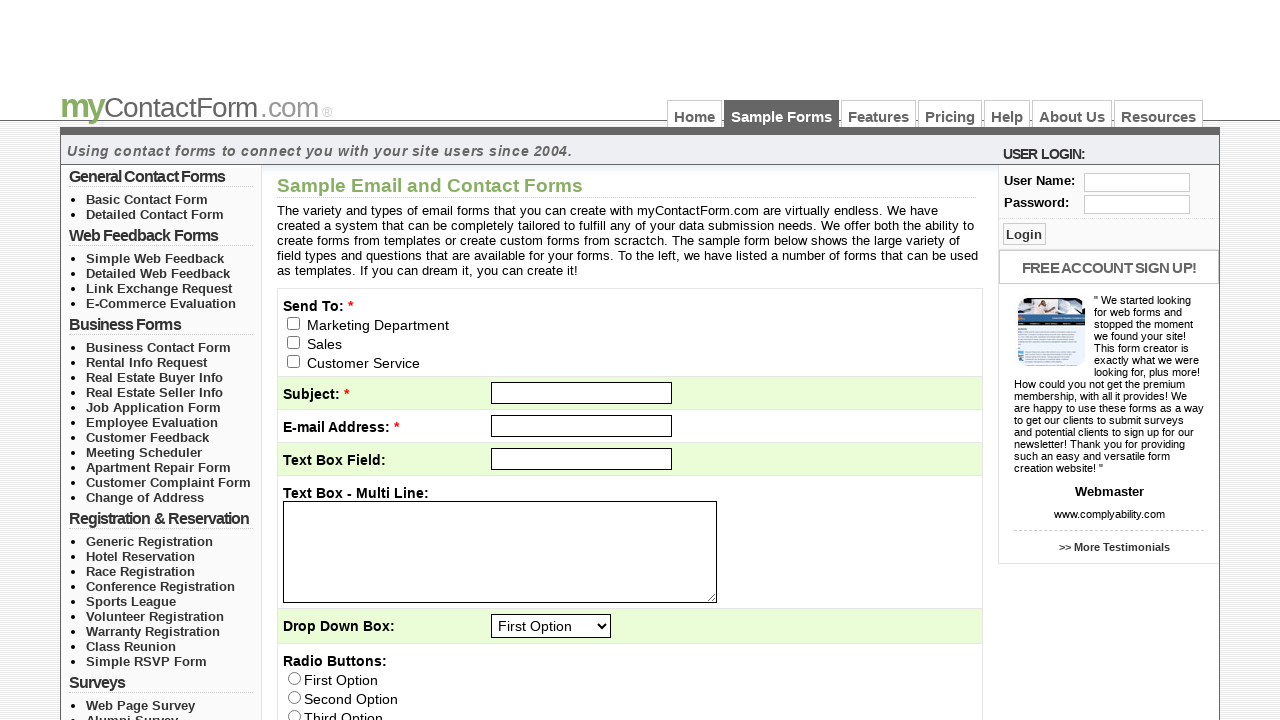

Verified link is present with text: 'Features'
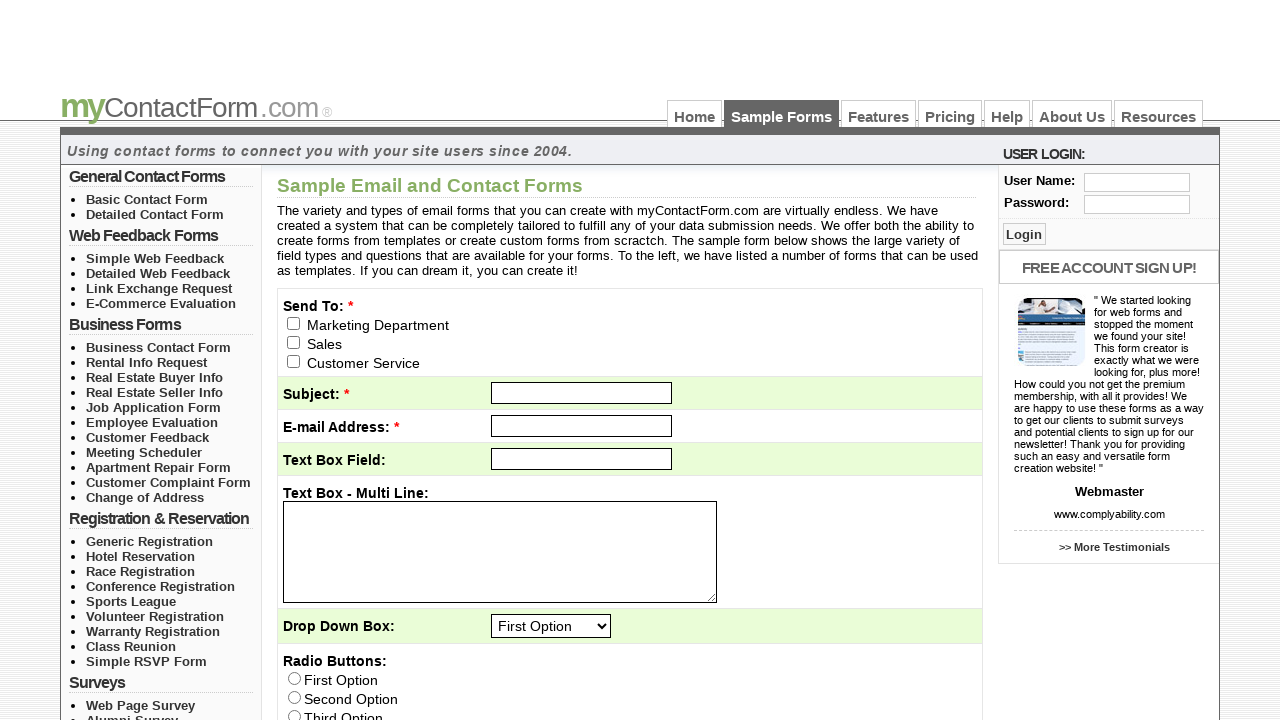

Verified link is present with text: 'Home'
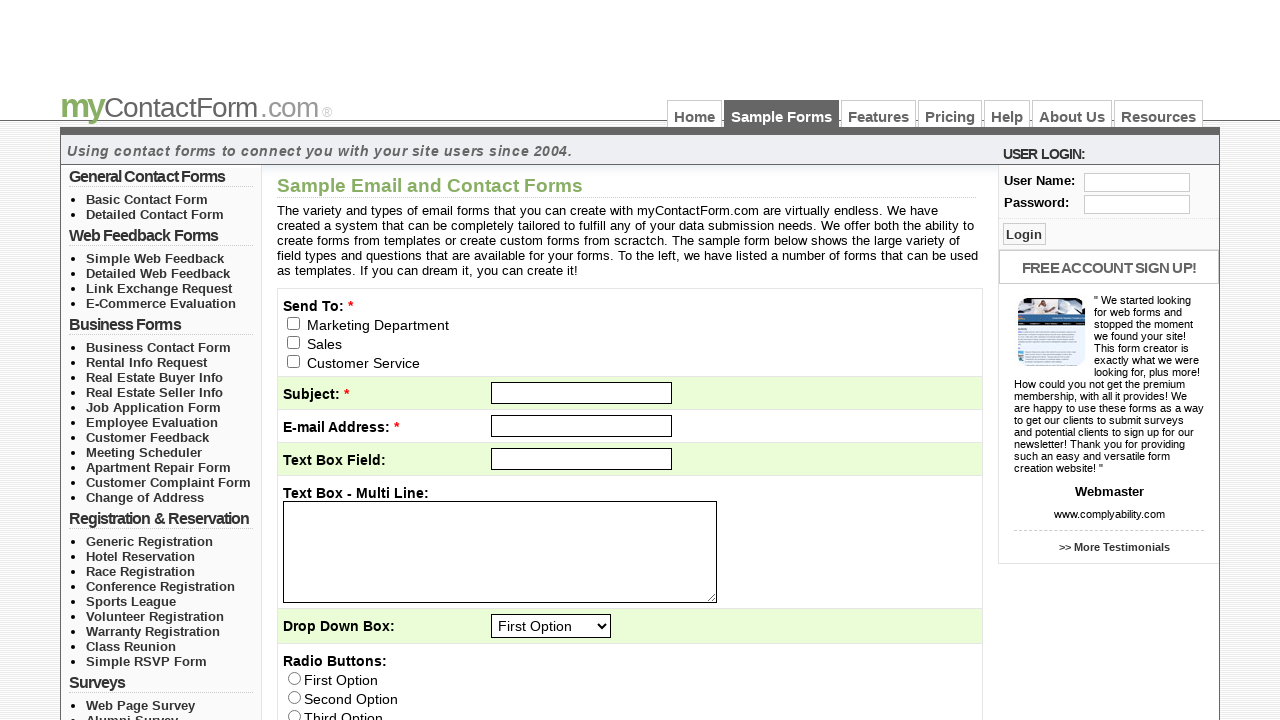

Verified link is present with text: 'Basic Contact Form'
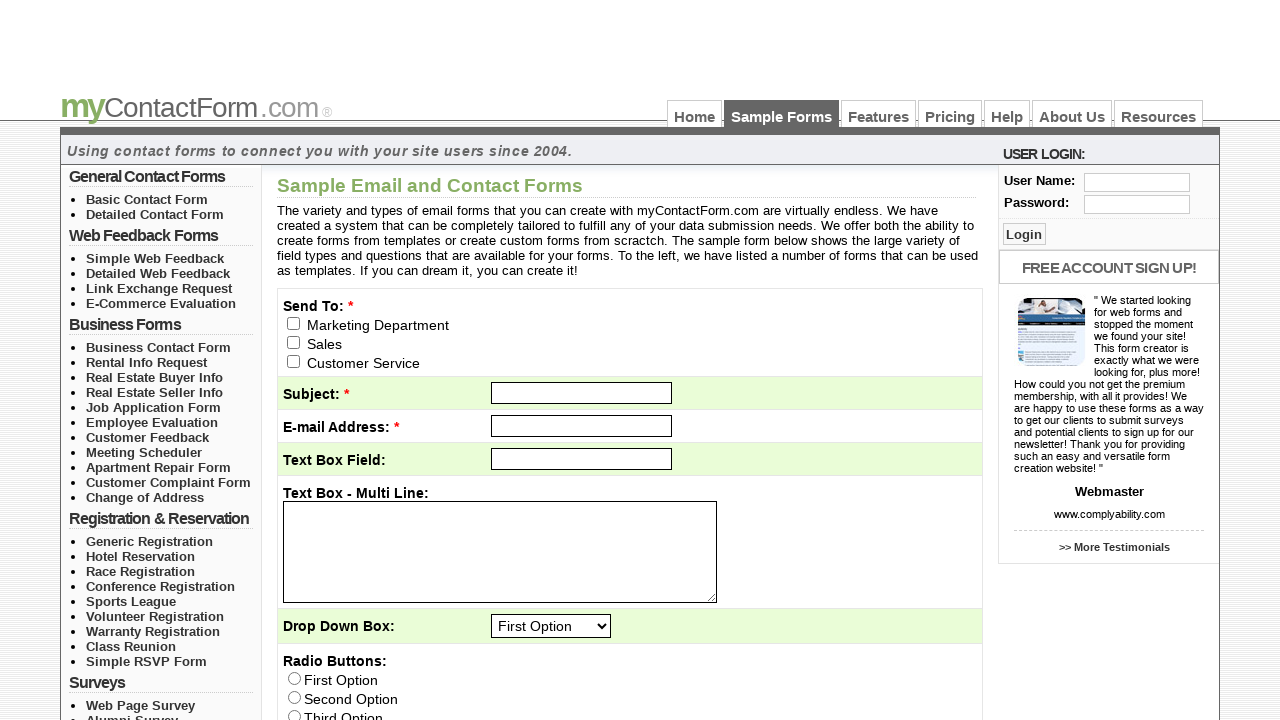

Verified link is present with text: 'Detailed Contact Form'
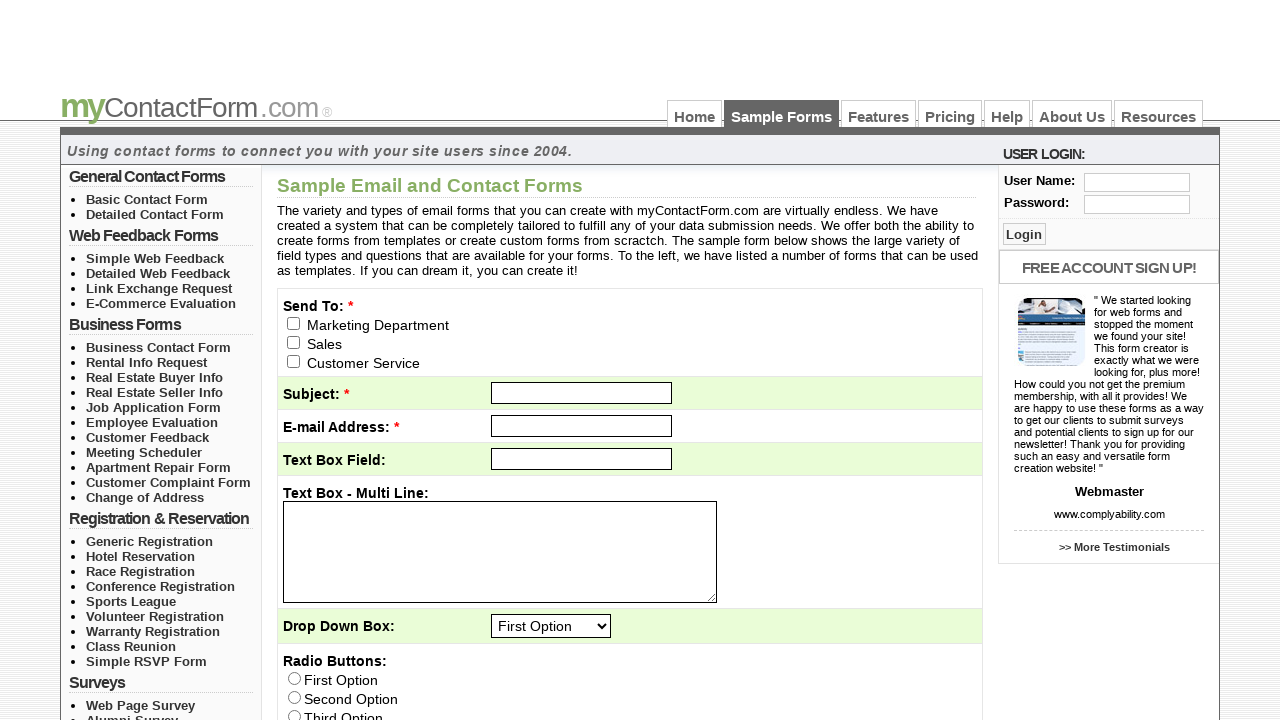

Verified link is present with text: 'Simple Web Feedback'
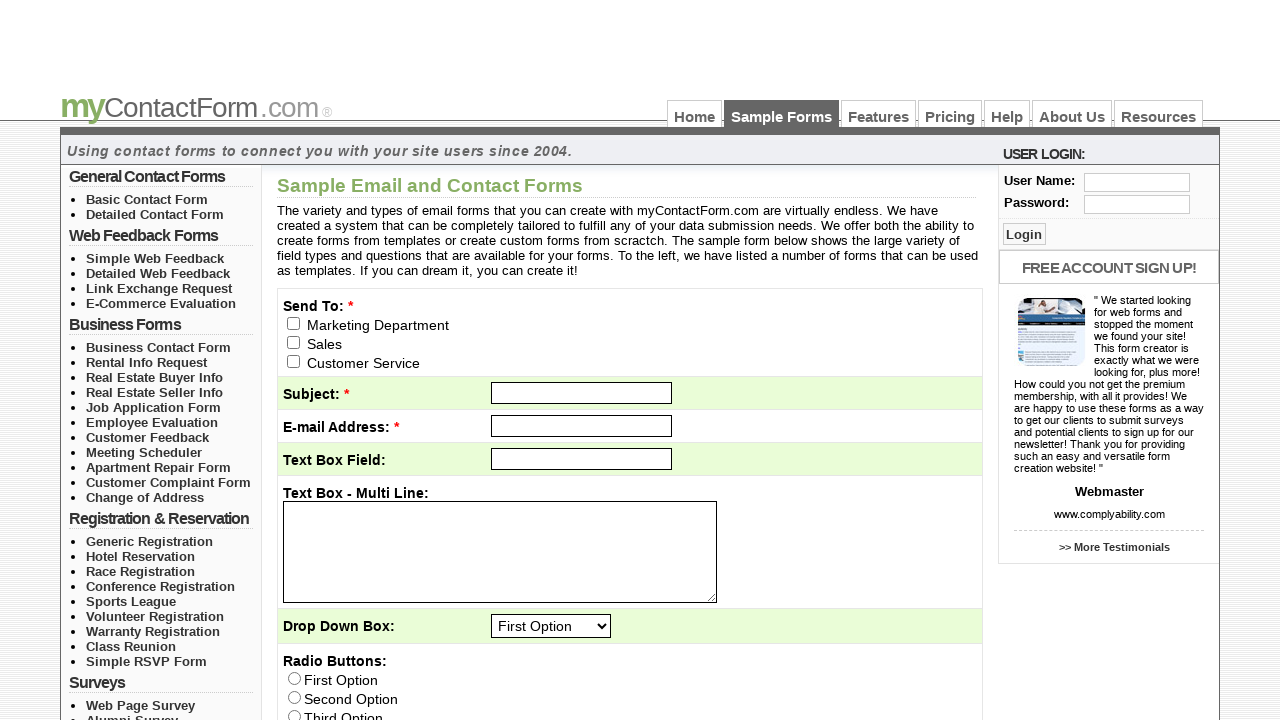

Verified link is present with text: 'Detailed Web Feedback'
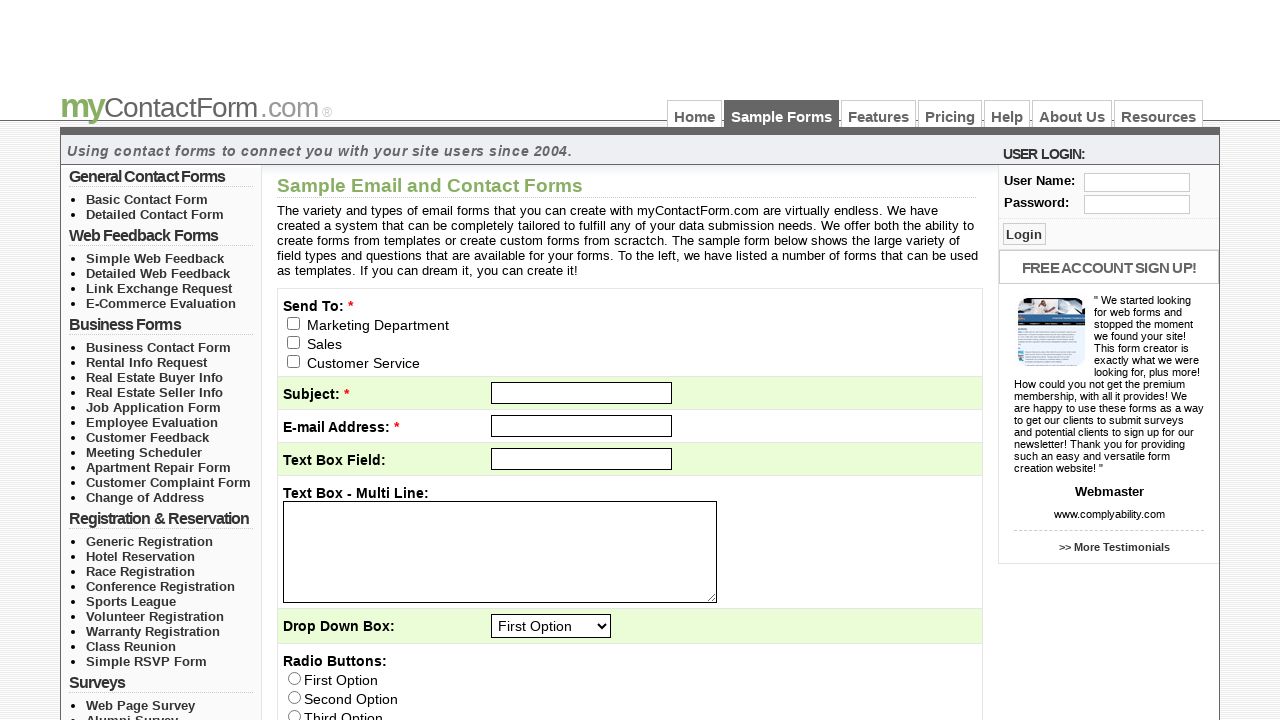

Verified link is present with text: 'Link Exchange Request'
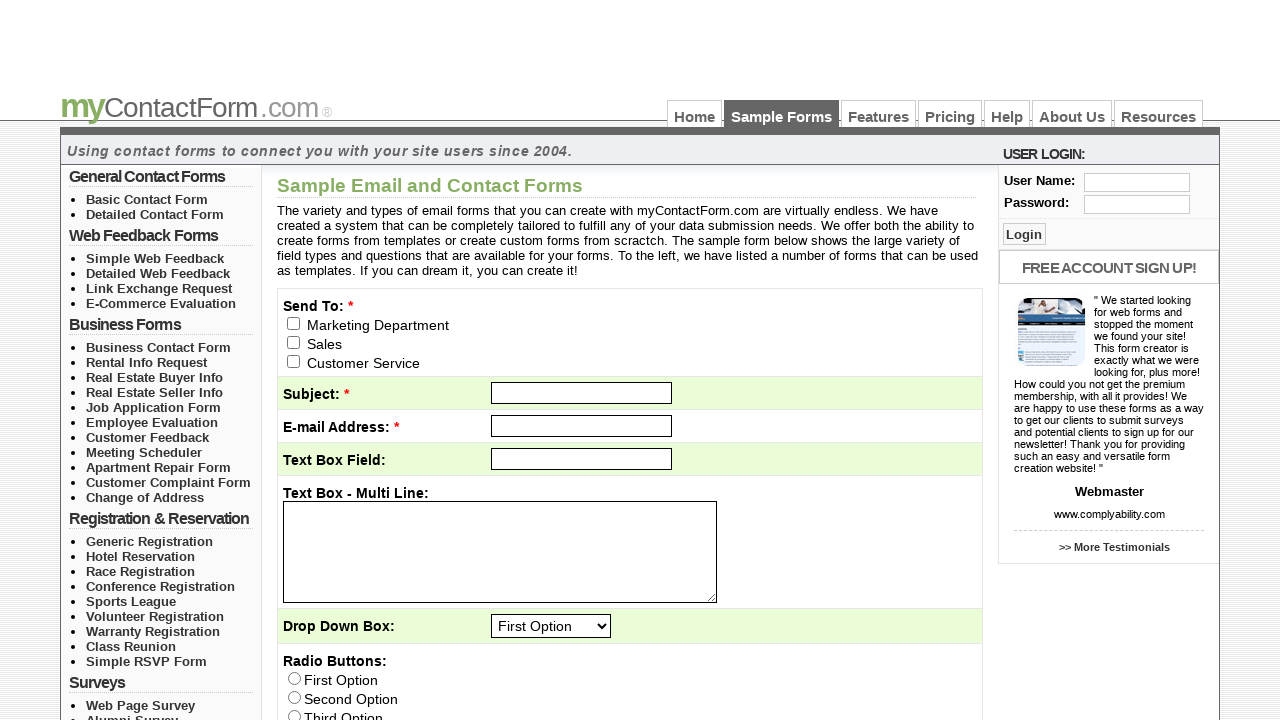

Verified link is present with text: 'E-Commerce Evaluation'
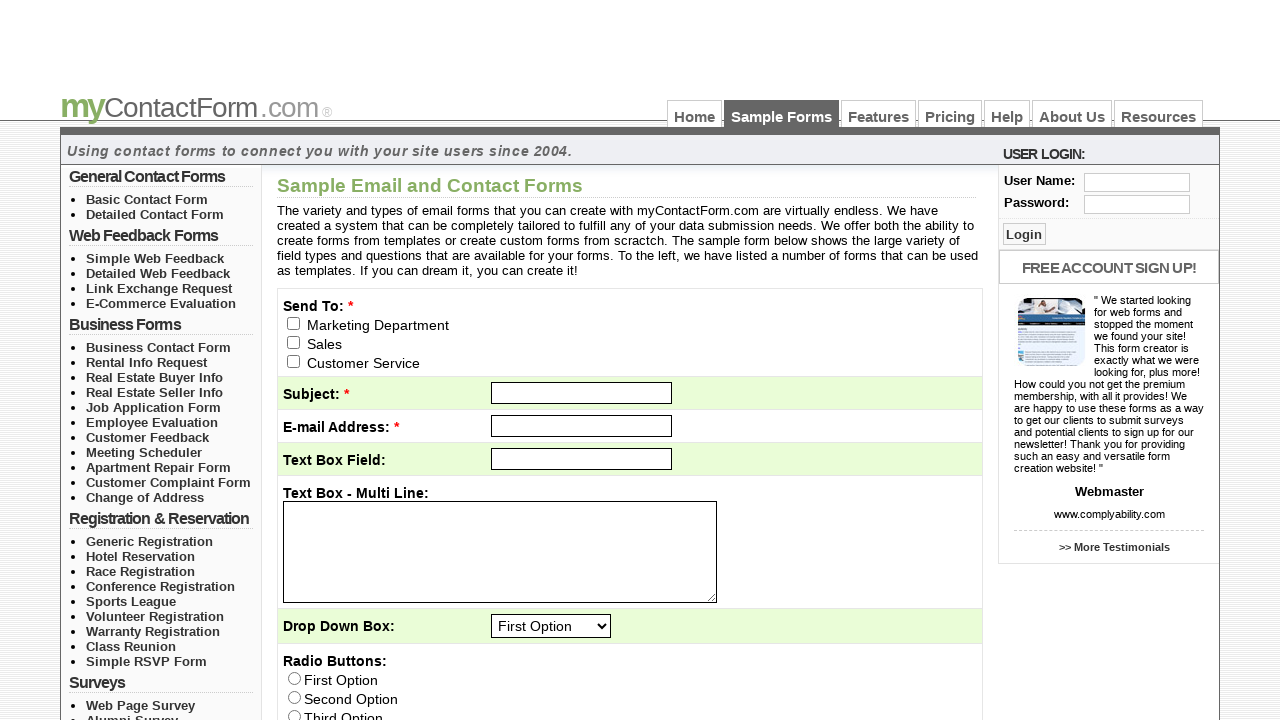

Verified link is present with text: 'Business Contact Form'
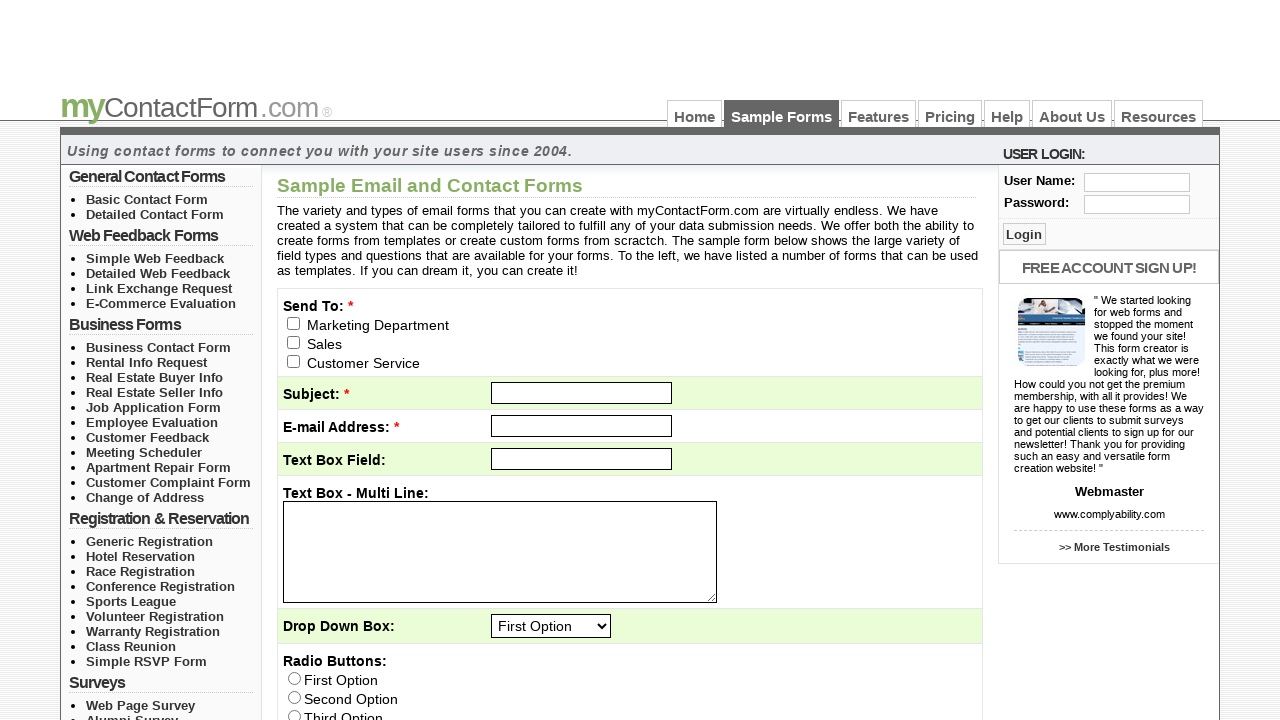

Verified link is present with text: 'Rental Info Request'
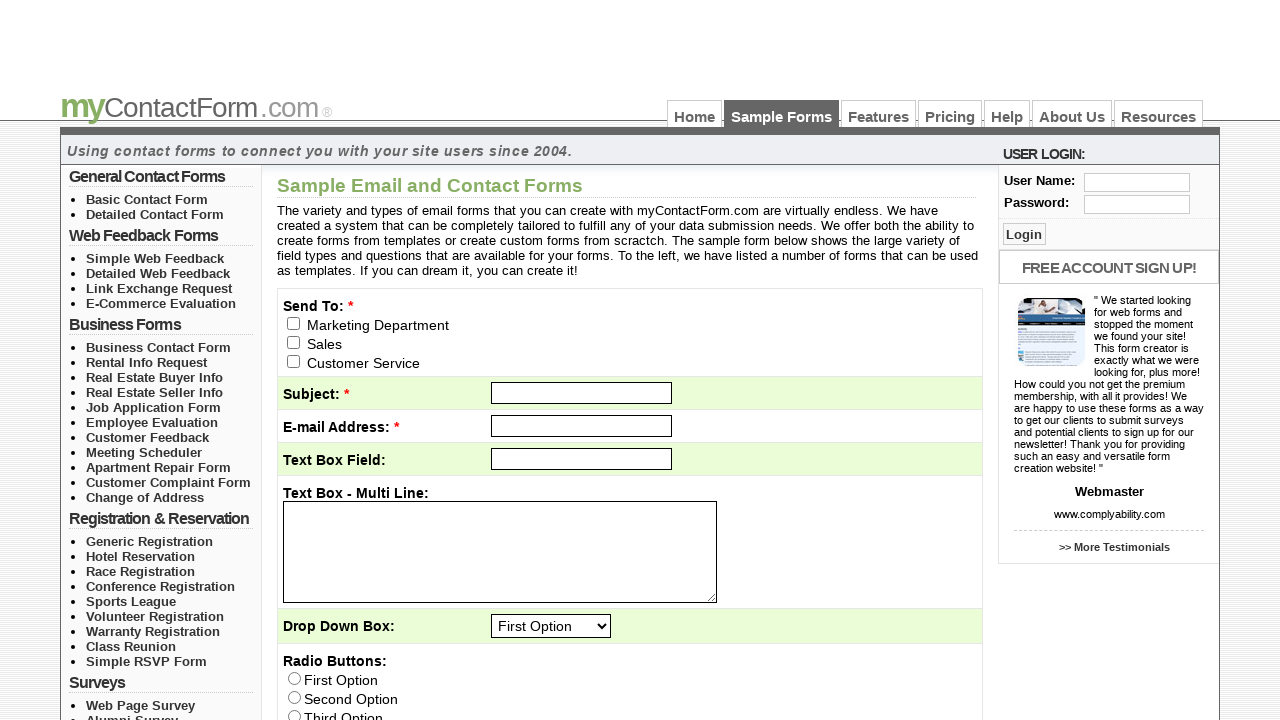

Verified link is present with text: 'Real Estate Buyer Info'
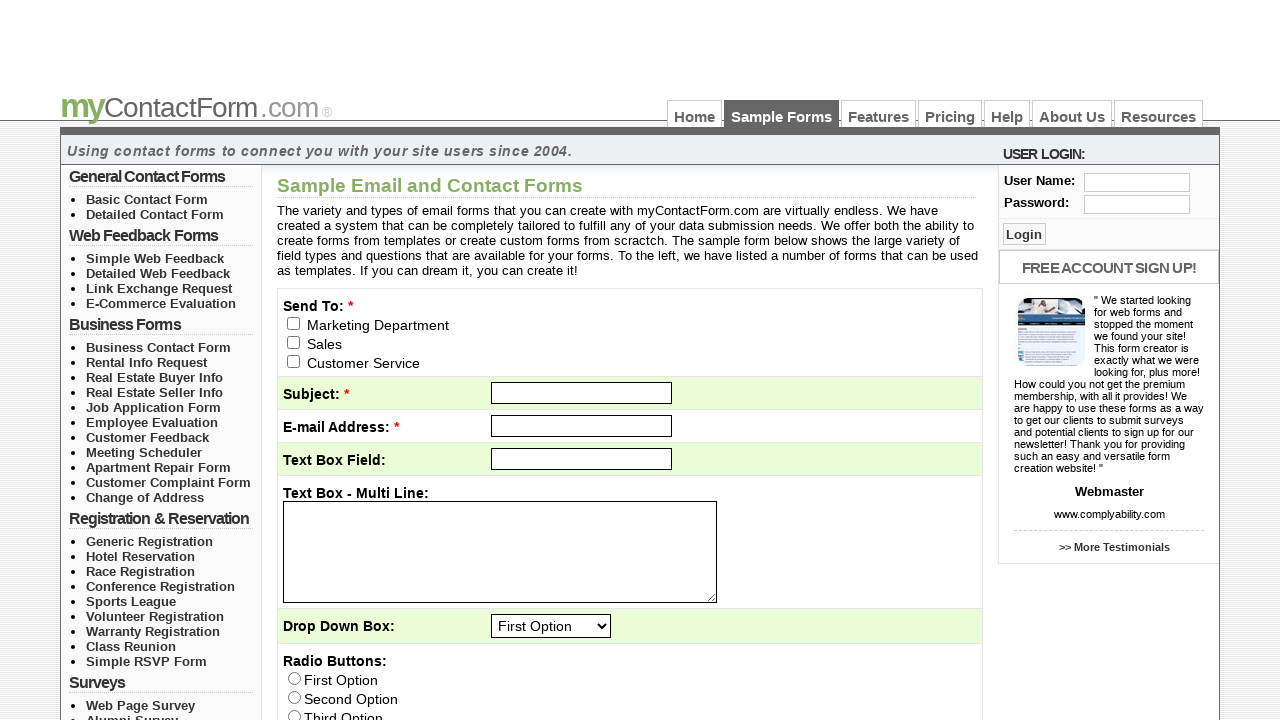

Verified link is present with text: 'Real Estate Seller Info'
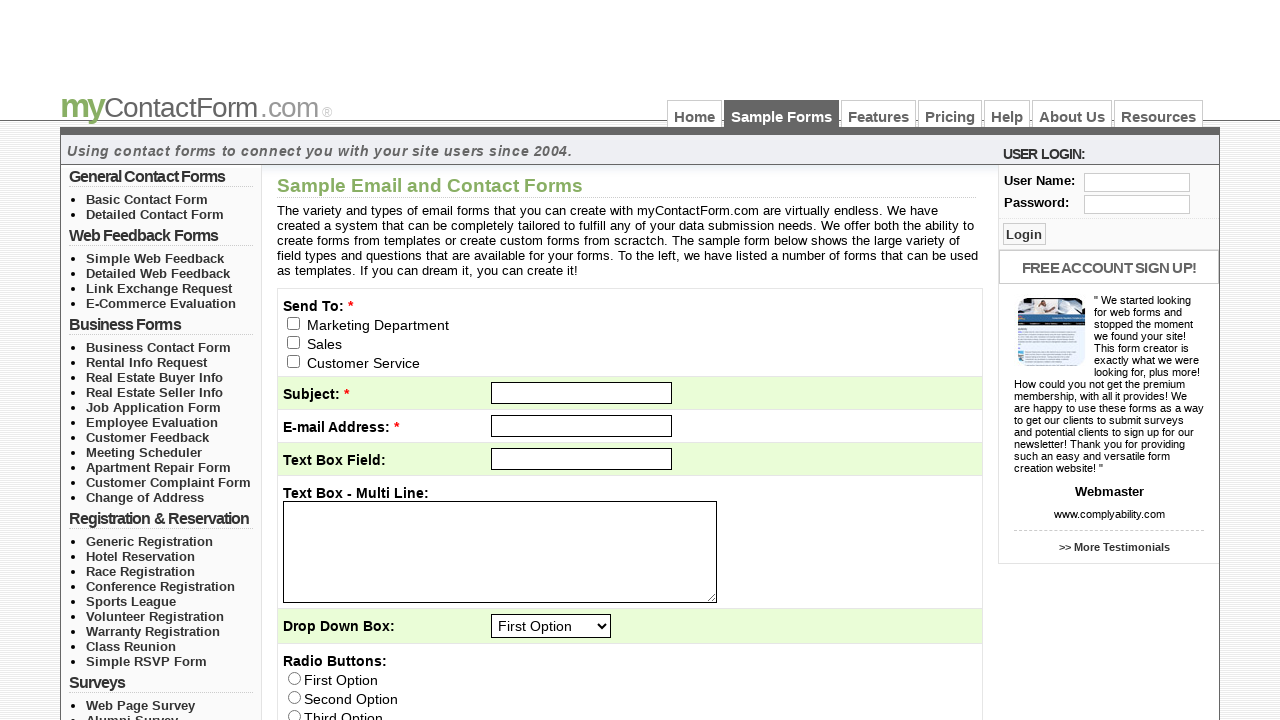

Verified link is present with text: 'Job Application Form'
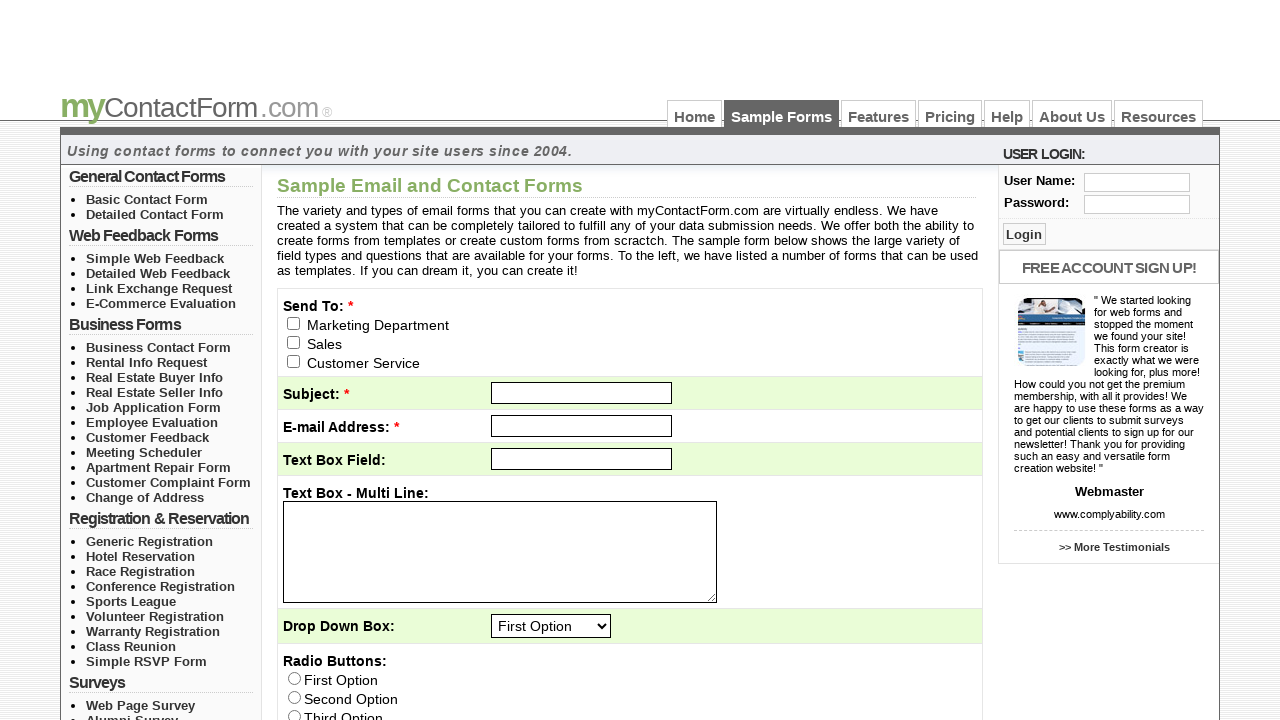

Verified link is present with text: 'Employee Evaluation'
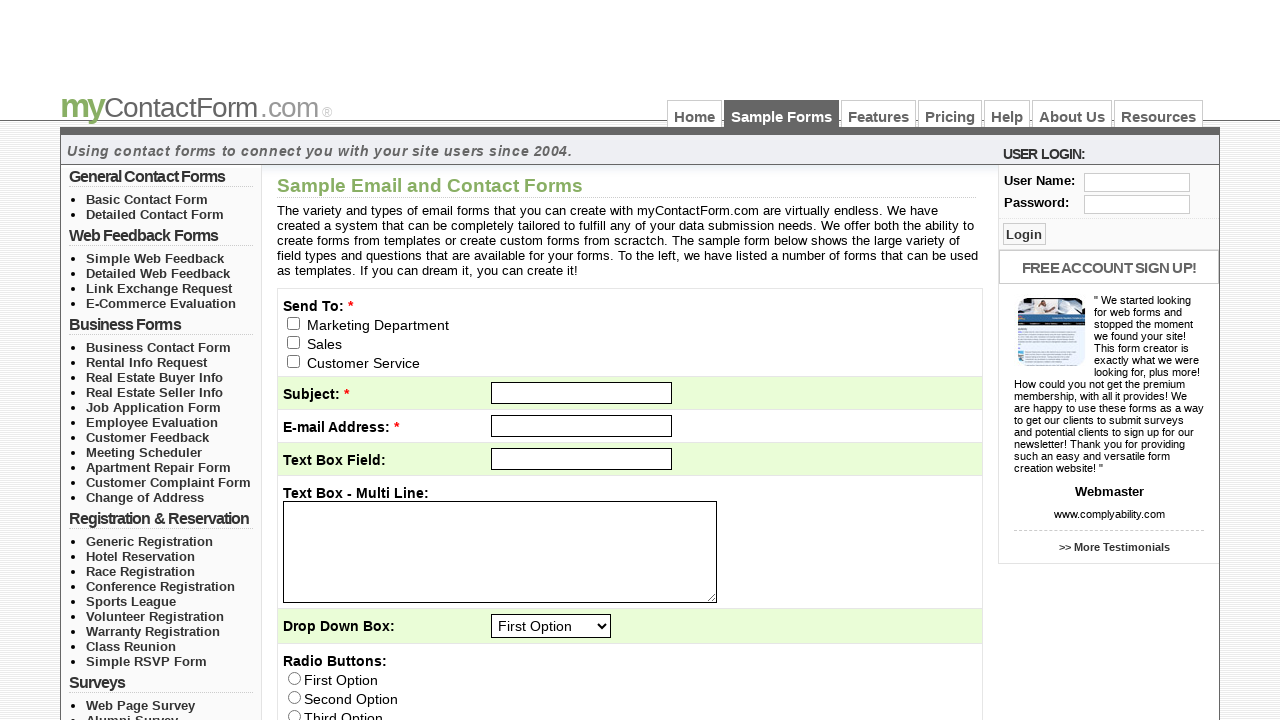

Verified link is present with text: 'Customer Feedback'
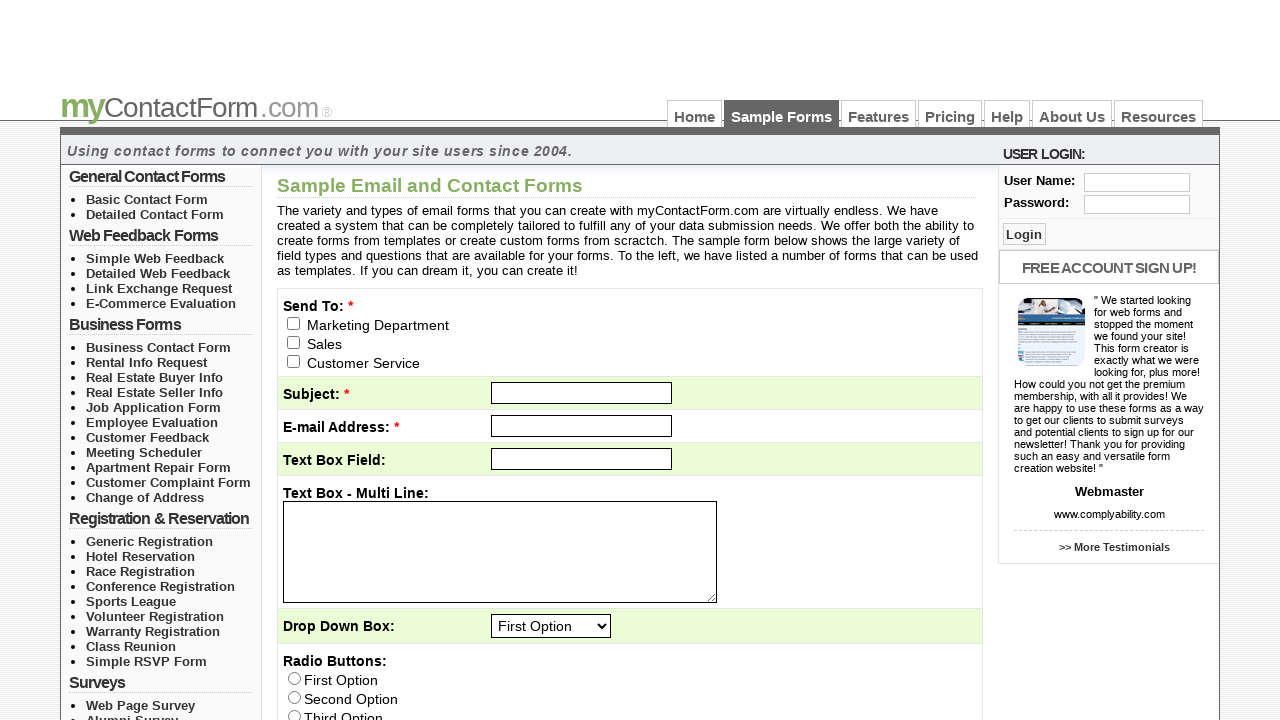

Verified link is present with text: 'Meeting Scheduler'
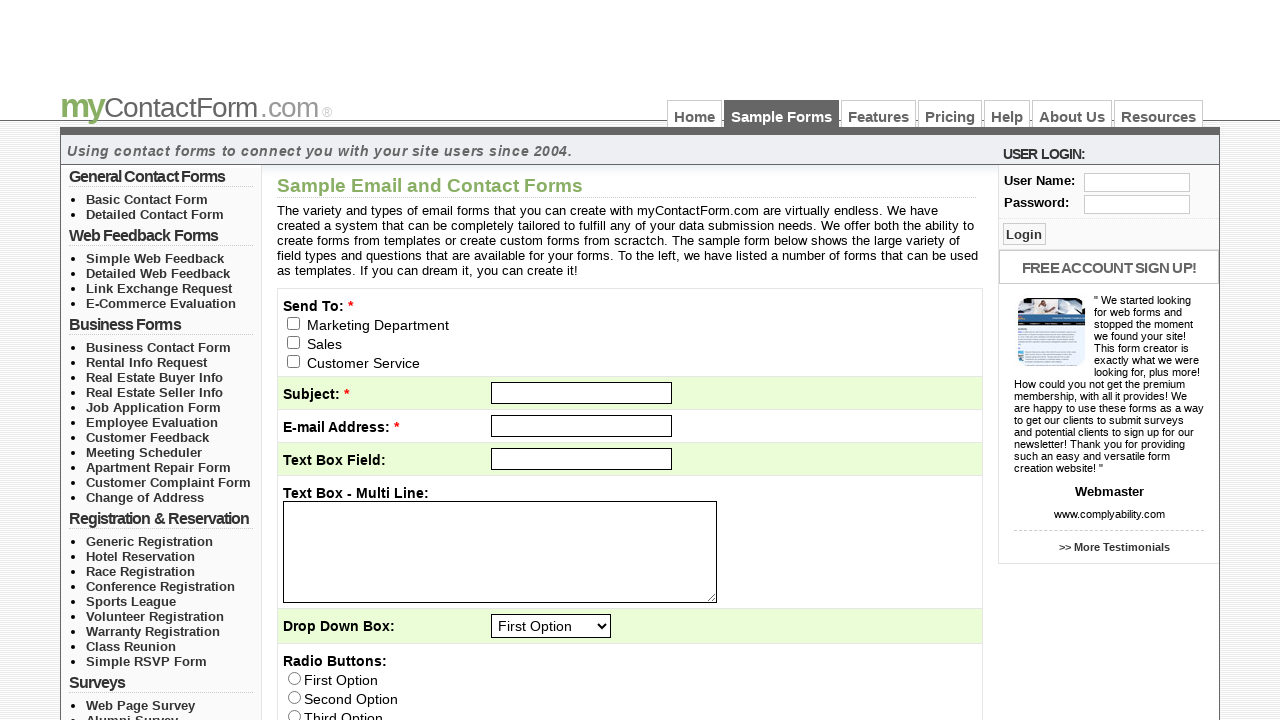

Verified link is present with text: 'Apartment Repair Form'
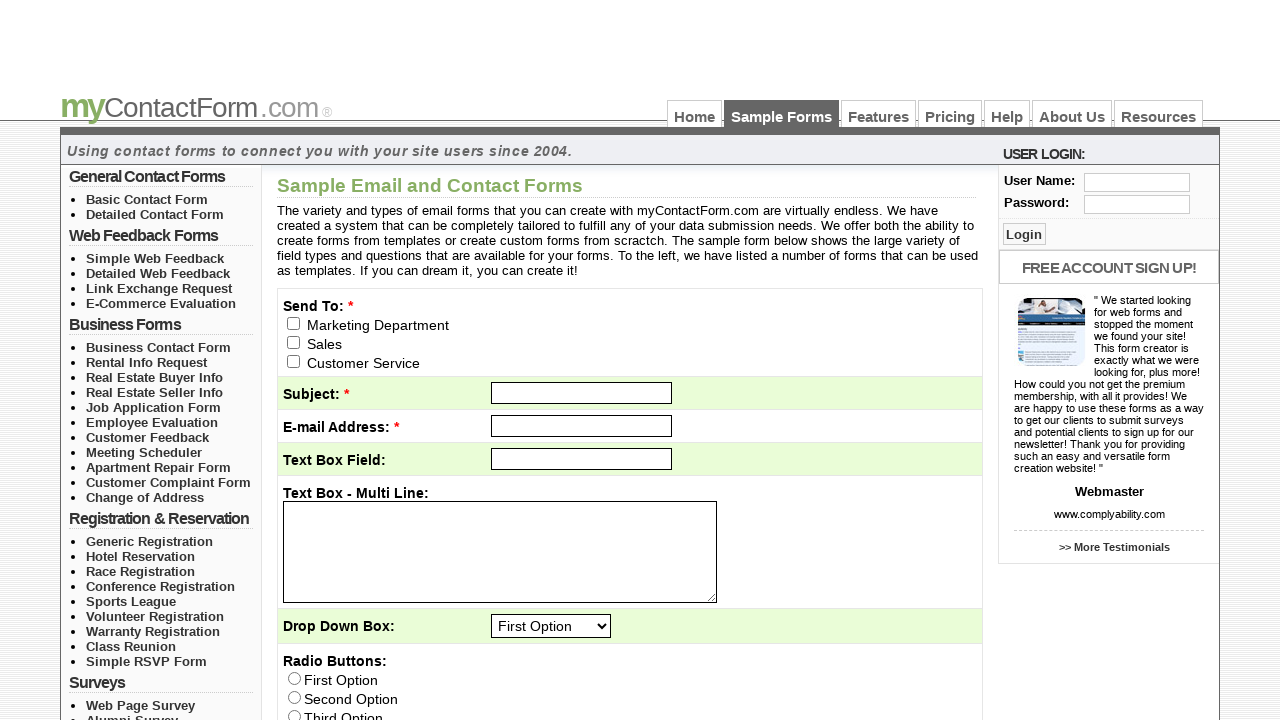

Verified link is present with text: 'Customer Complaint Form'
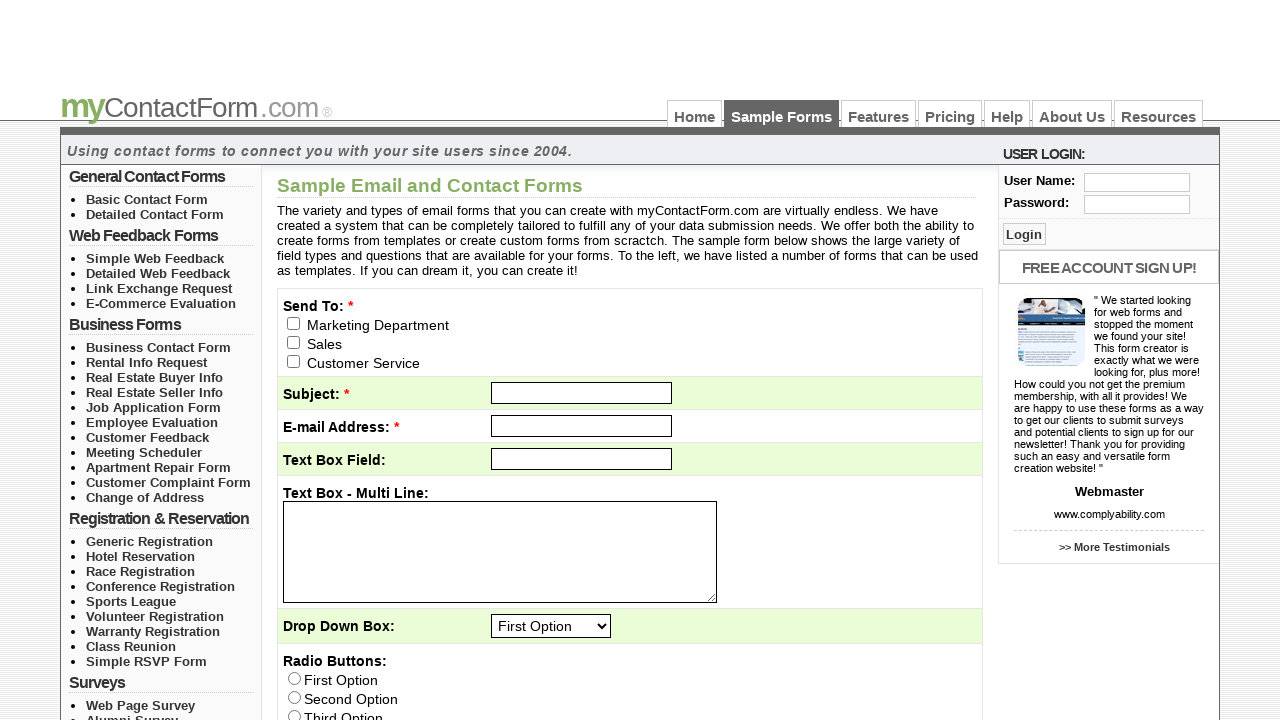

Verified link is present with text: 'Change of Address'
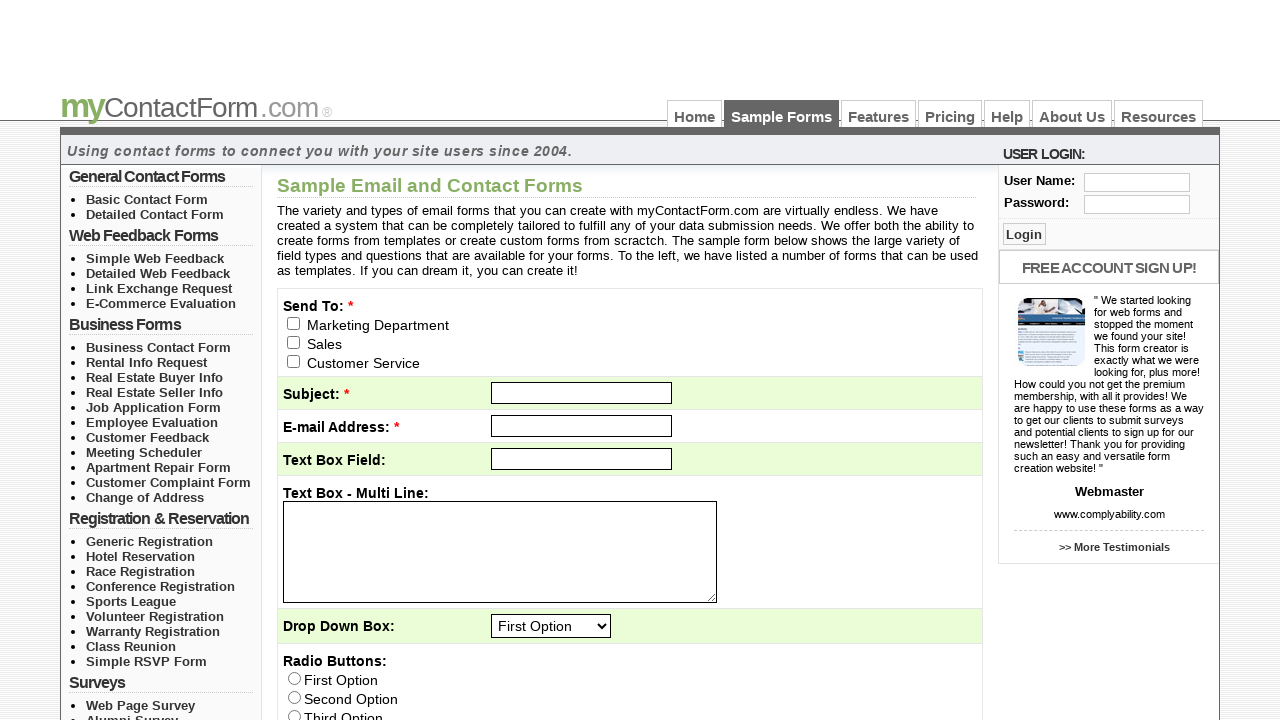

Verified link is present with text: 'Generic Registration'
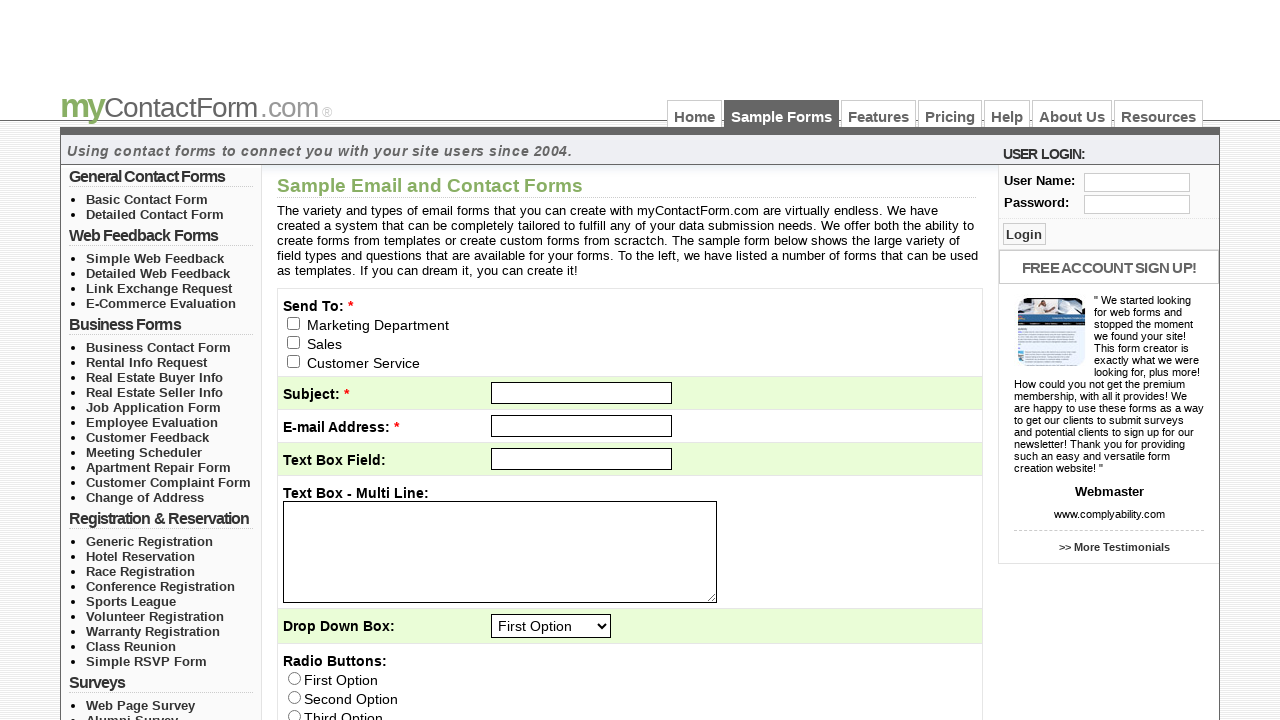

Verified link is present with text: 'Hotel Reservation'
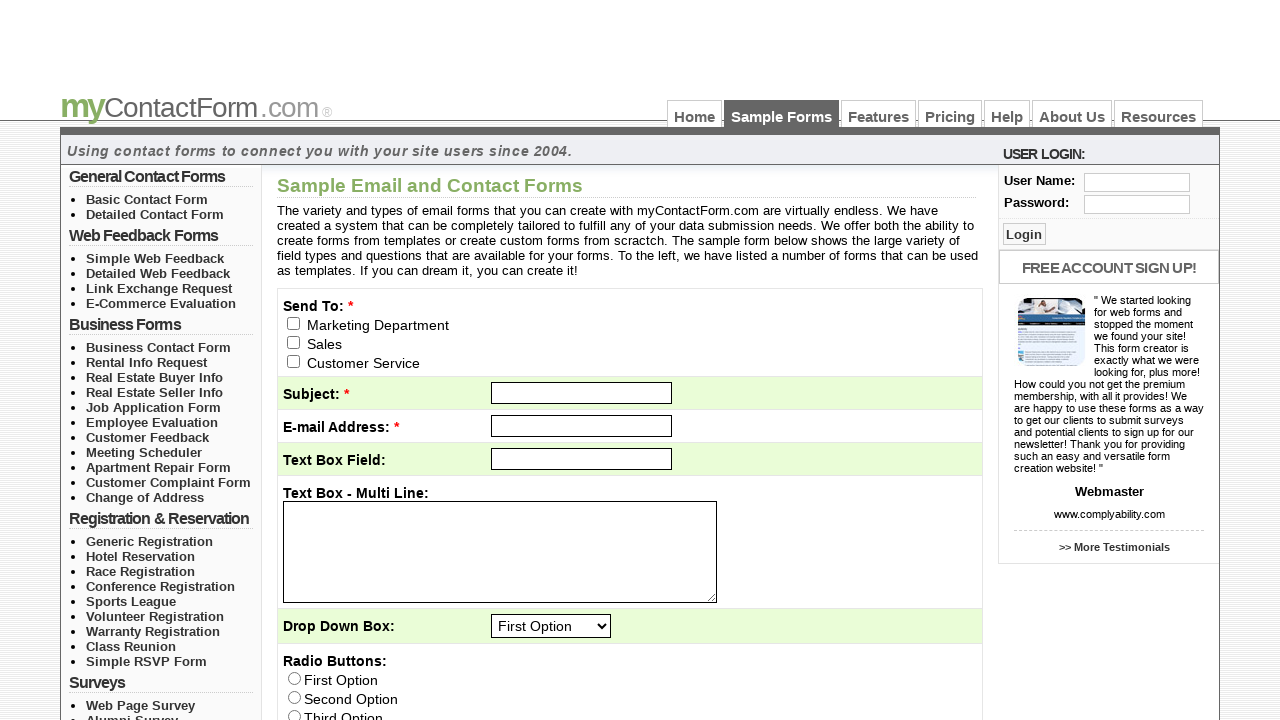

Verified link is present with text: 'Race Registration'
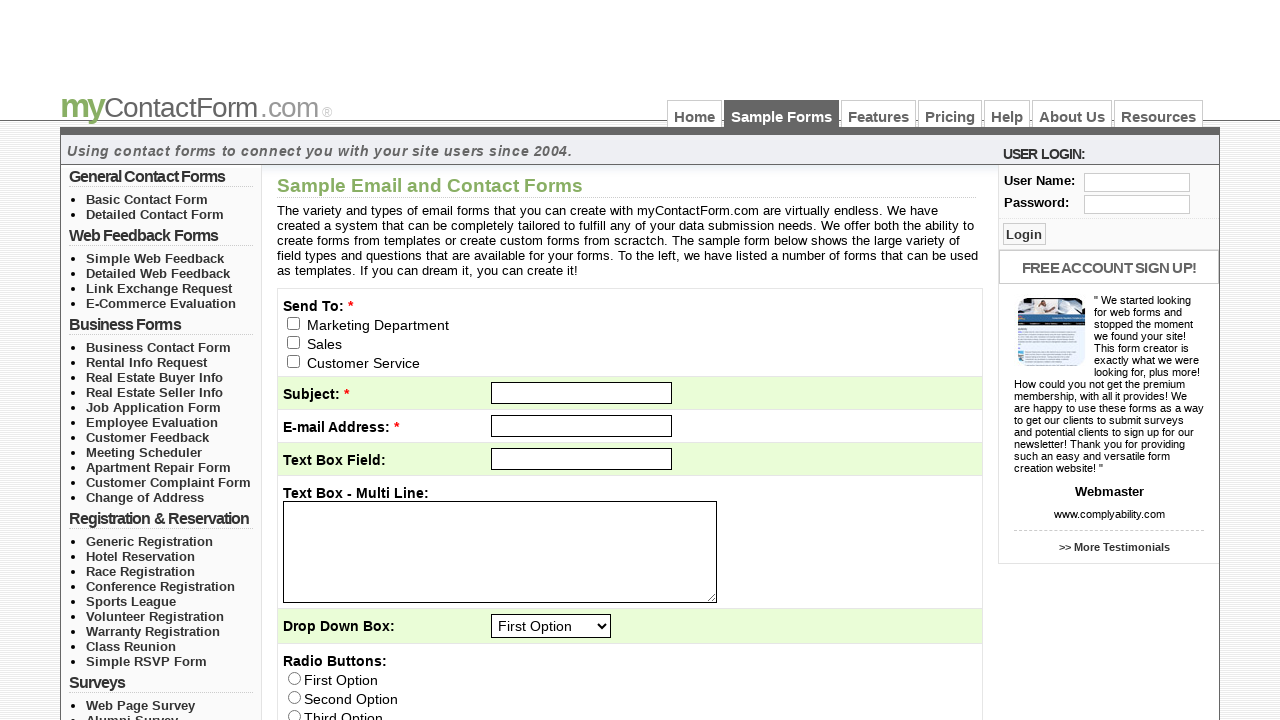

Verified link is present with text: 'Conference Registration'
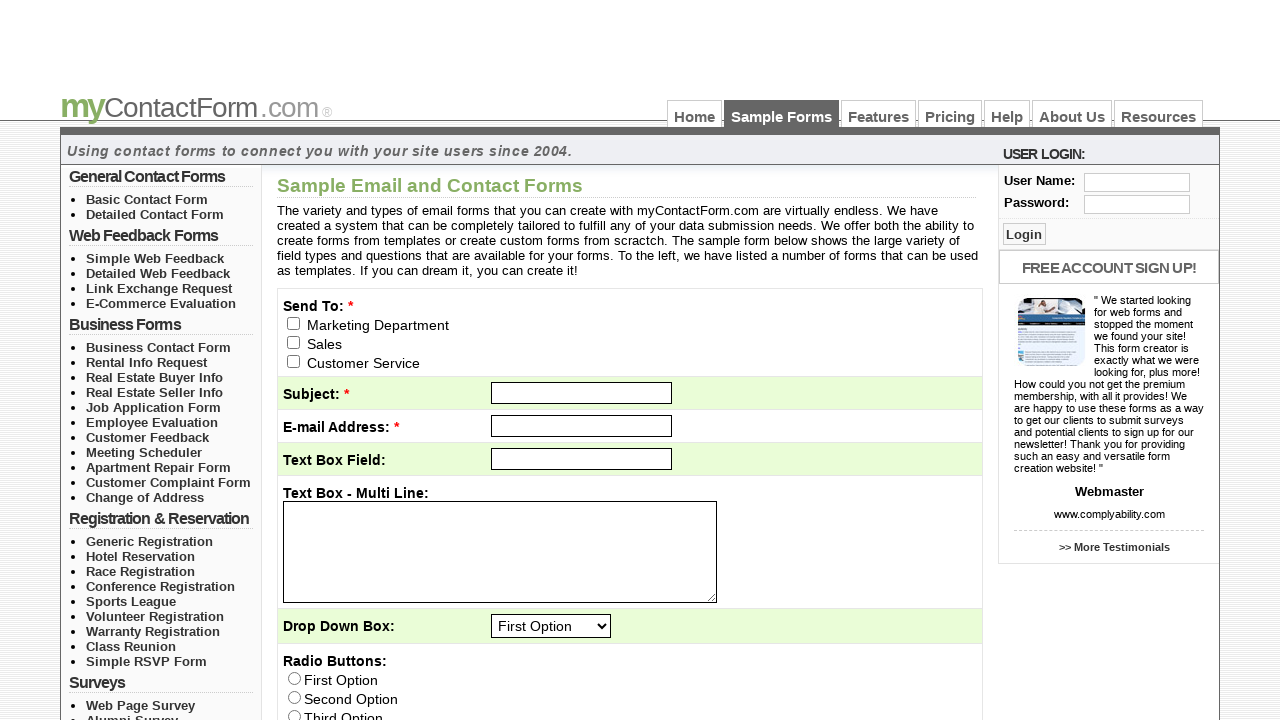

Verified link is present with text: 'Sports League'
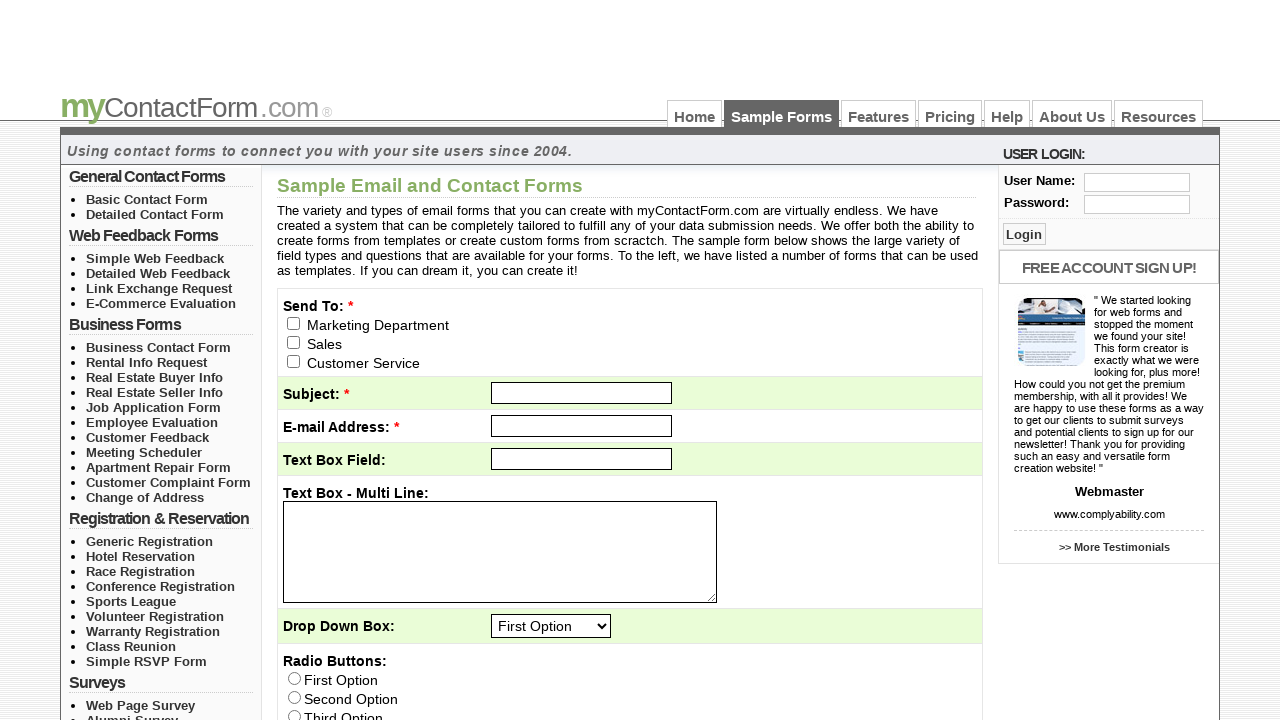

Verified link is present with text: 'Volunteer Registration'
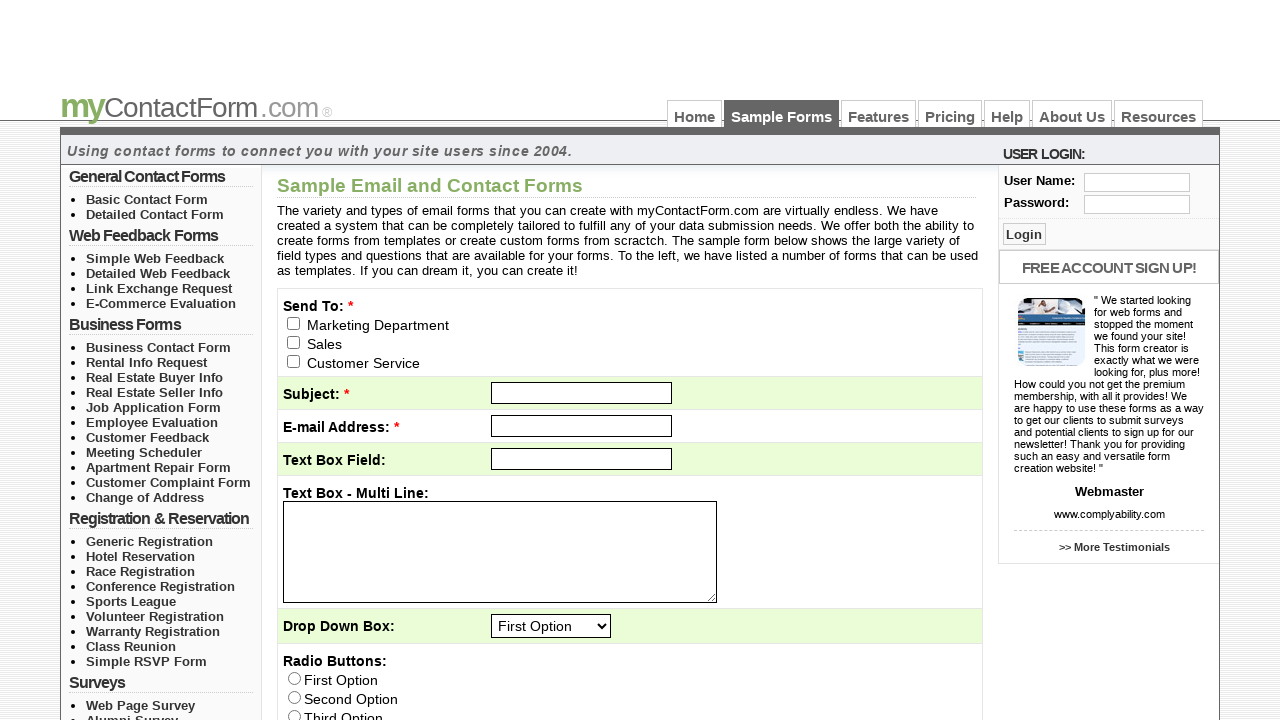

Verified link is present with text: 'Warranty Registration'
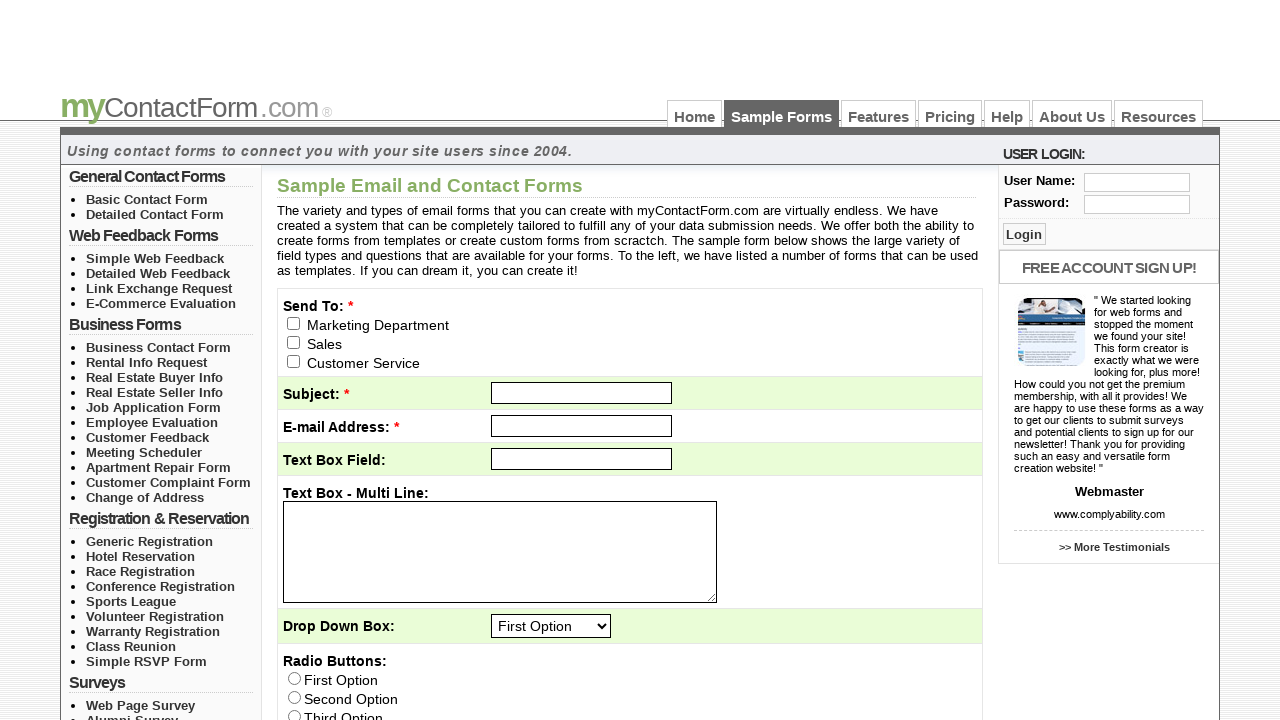

Verified link is present with text: 'Class Reunion'
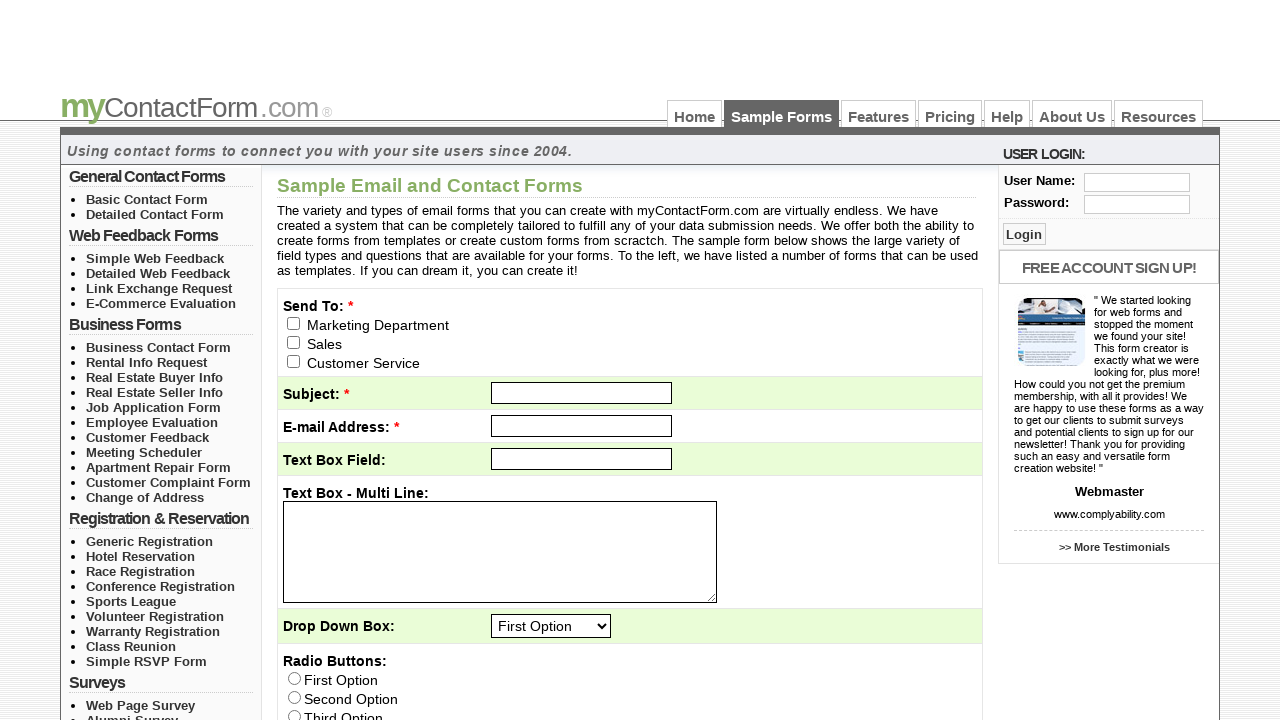

Verified link is present with text: 'Simple RSVP Form'
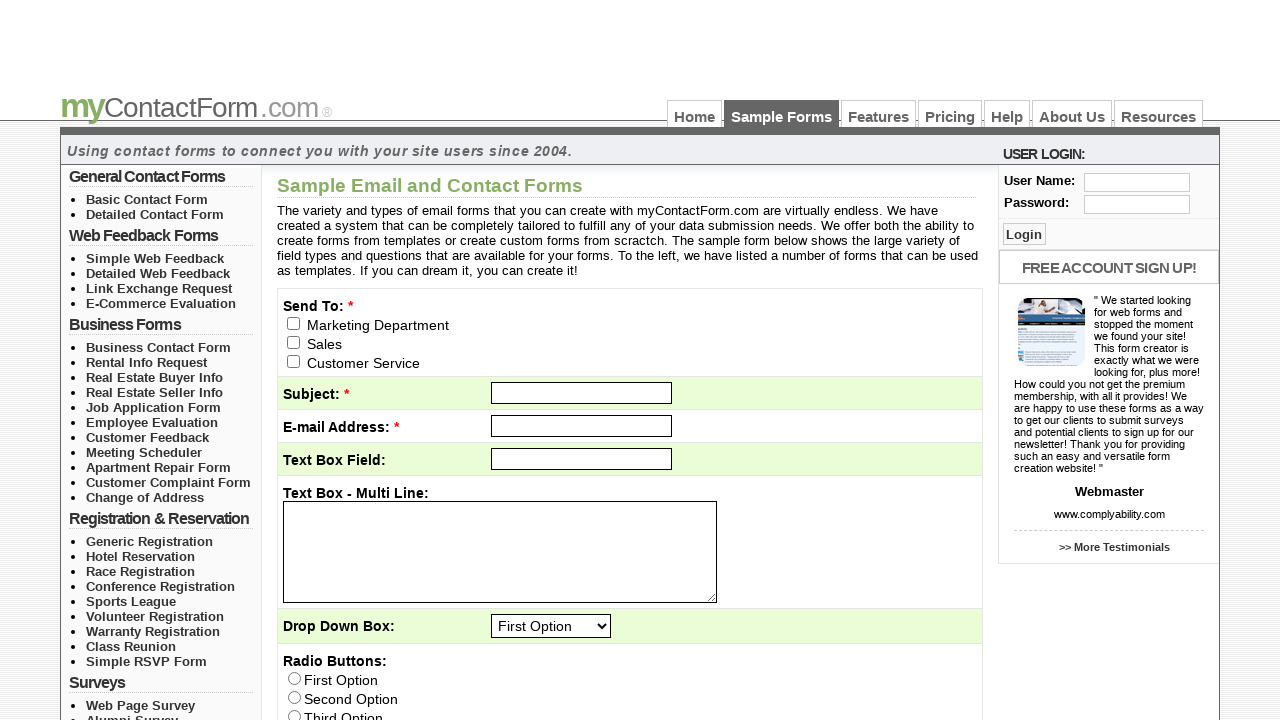

Verified link is present with text: 'Web Page Survey'
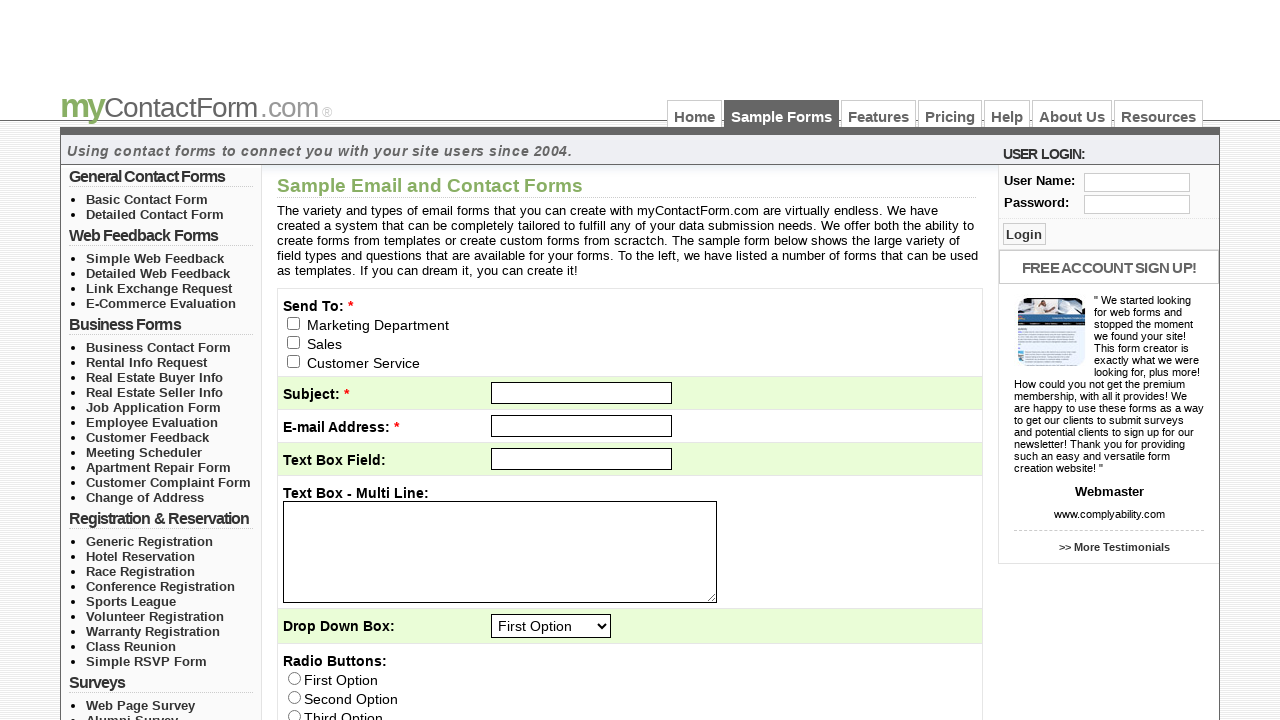

Verified link is present with text: 'Alumni Survey'
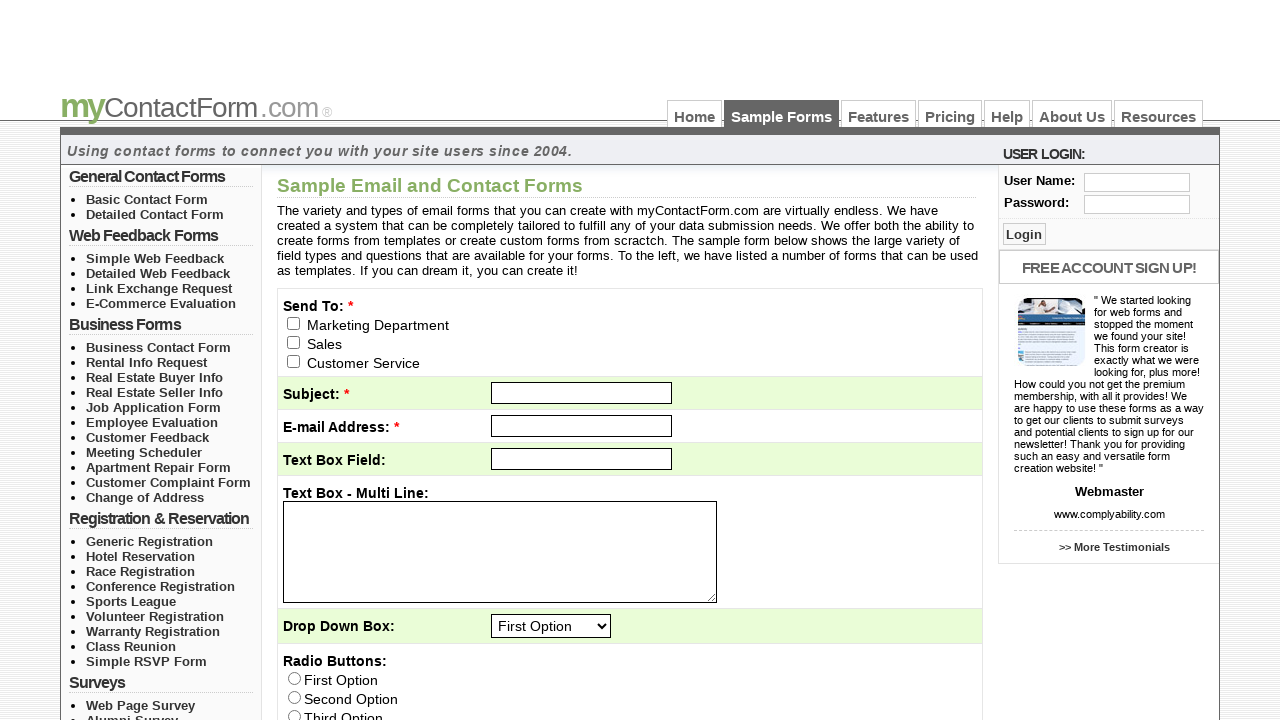

Verified link is present with text: 'Teacher Evaluation'
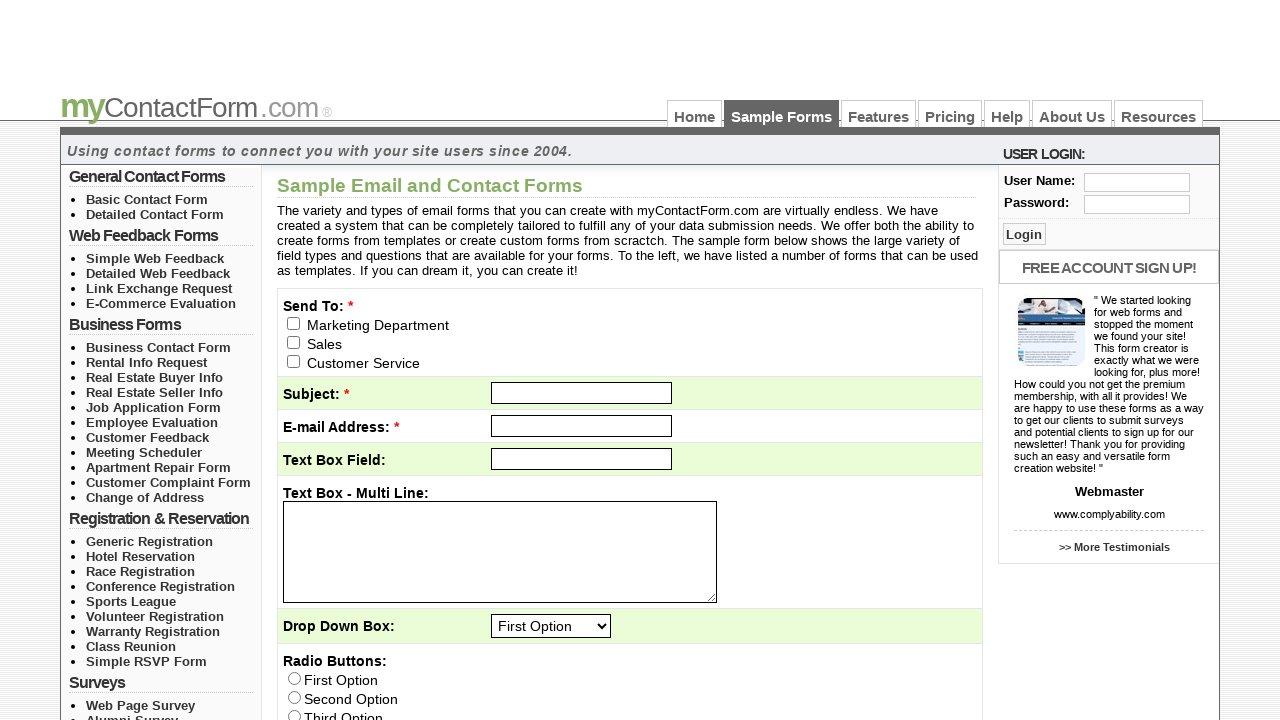

Verified link is present with text: 'Student Evaluation'
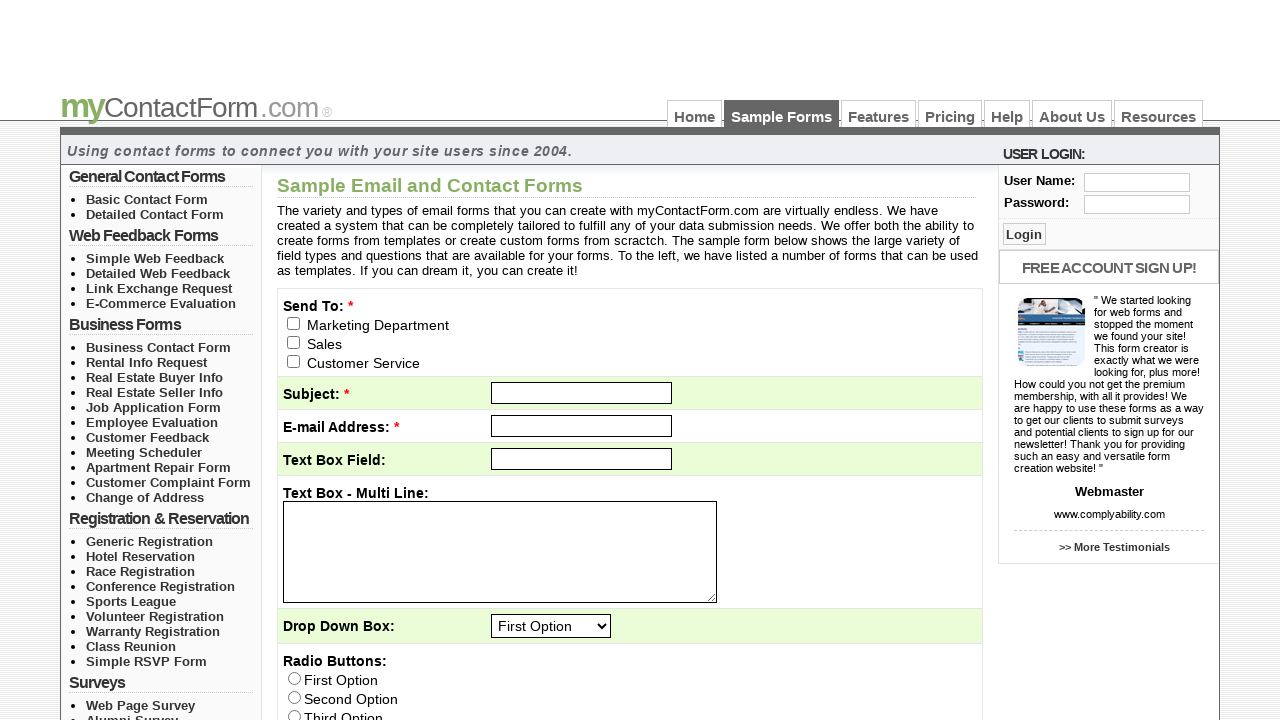

Verified link is present with text: 'Course Evaluation'
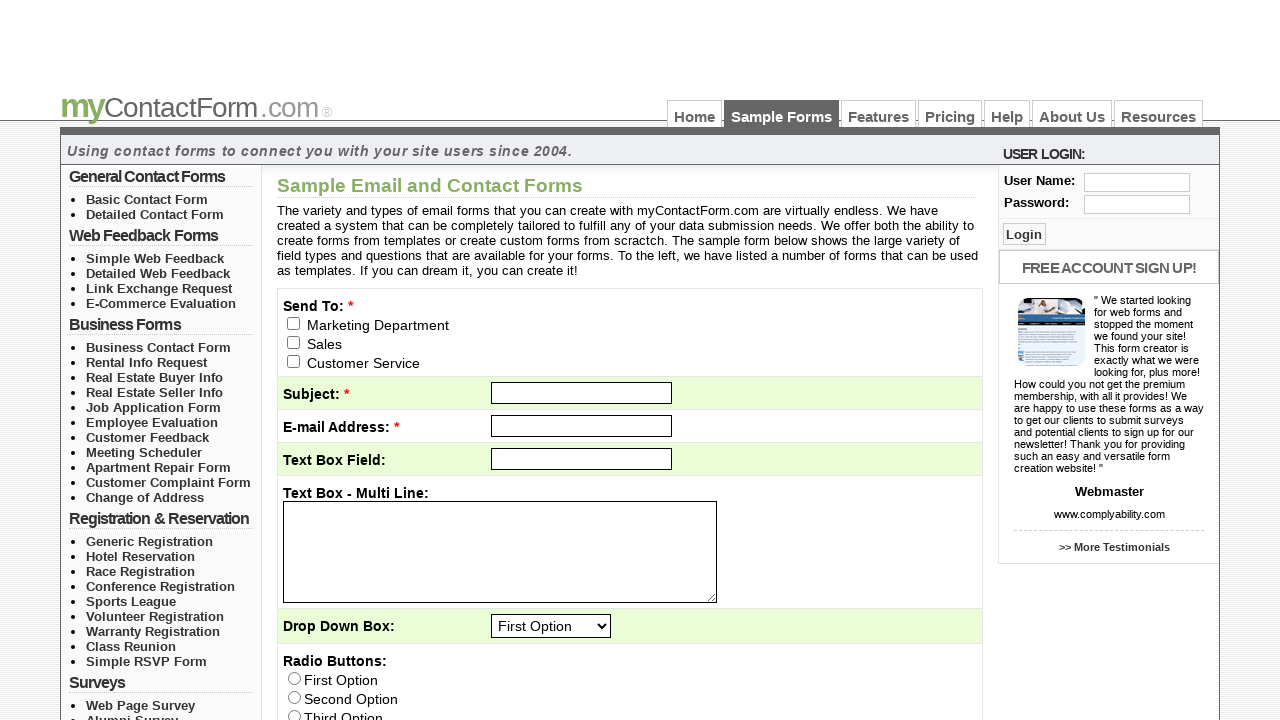

Verified link is present with text: 'Free Account Sign Up!'
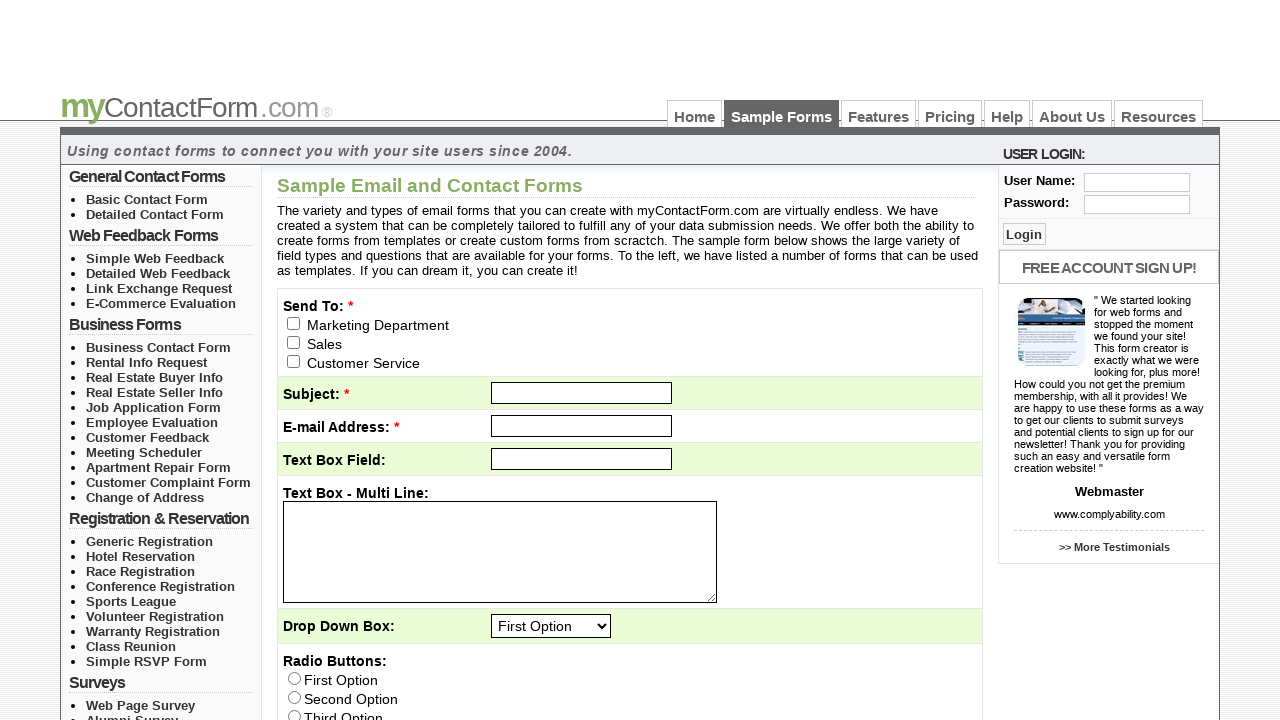

Verified link is present with text: '>> More Testimonials'
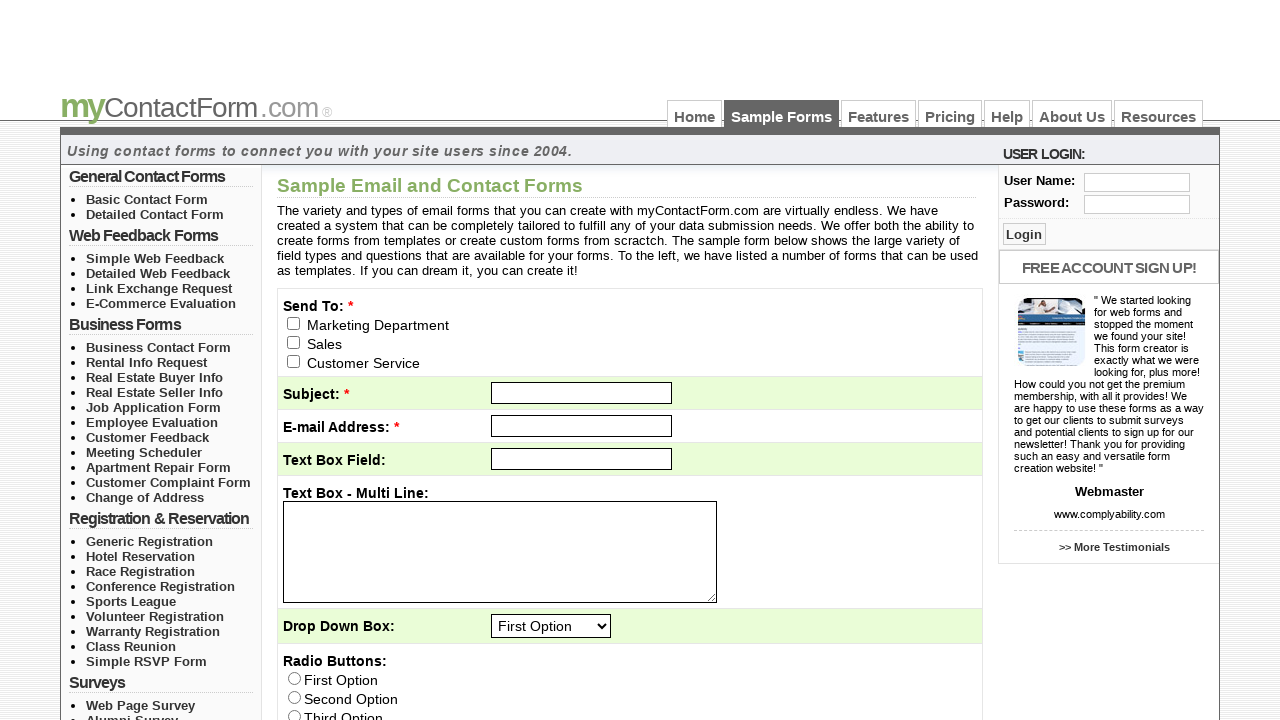

Verified link is present with text: 'Services Agreement'
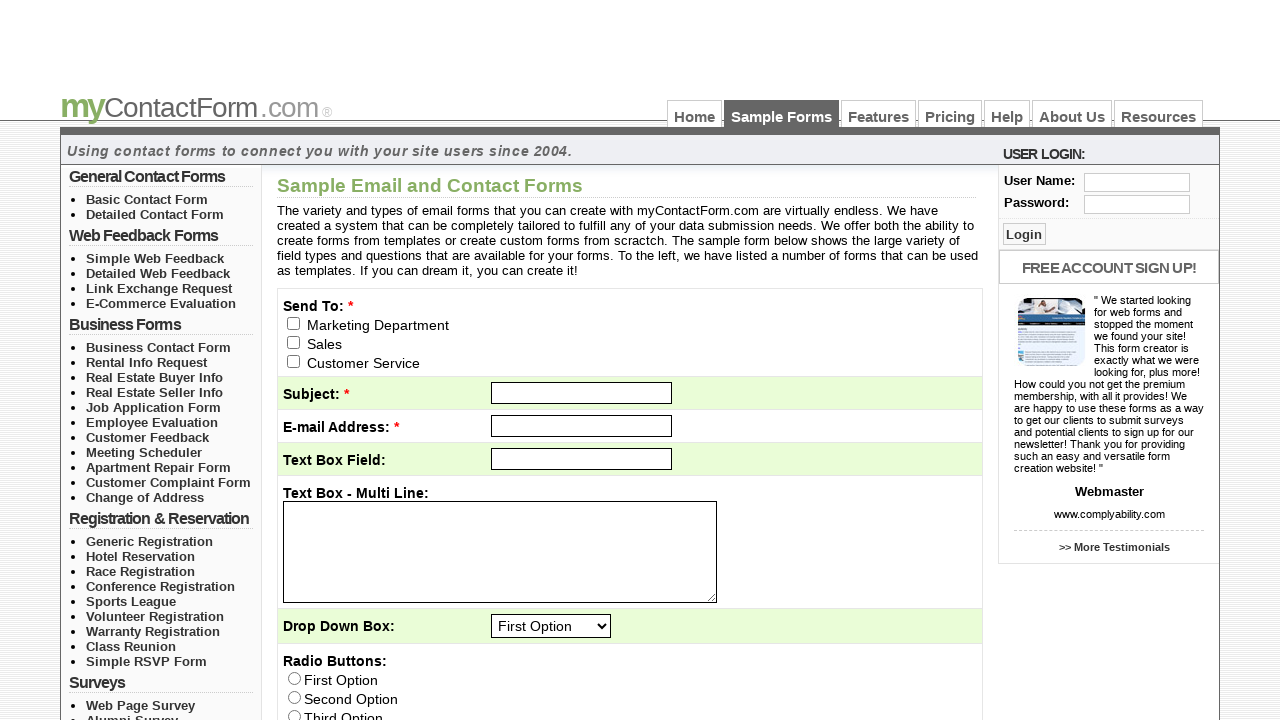

Verified link is present with text: 'Sitemap'
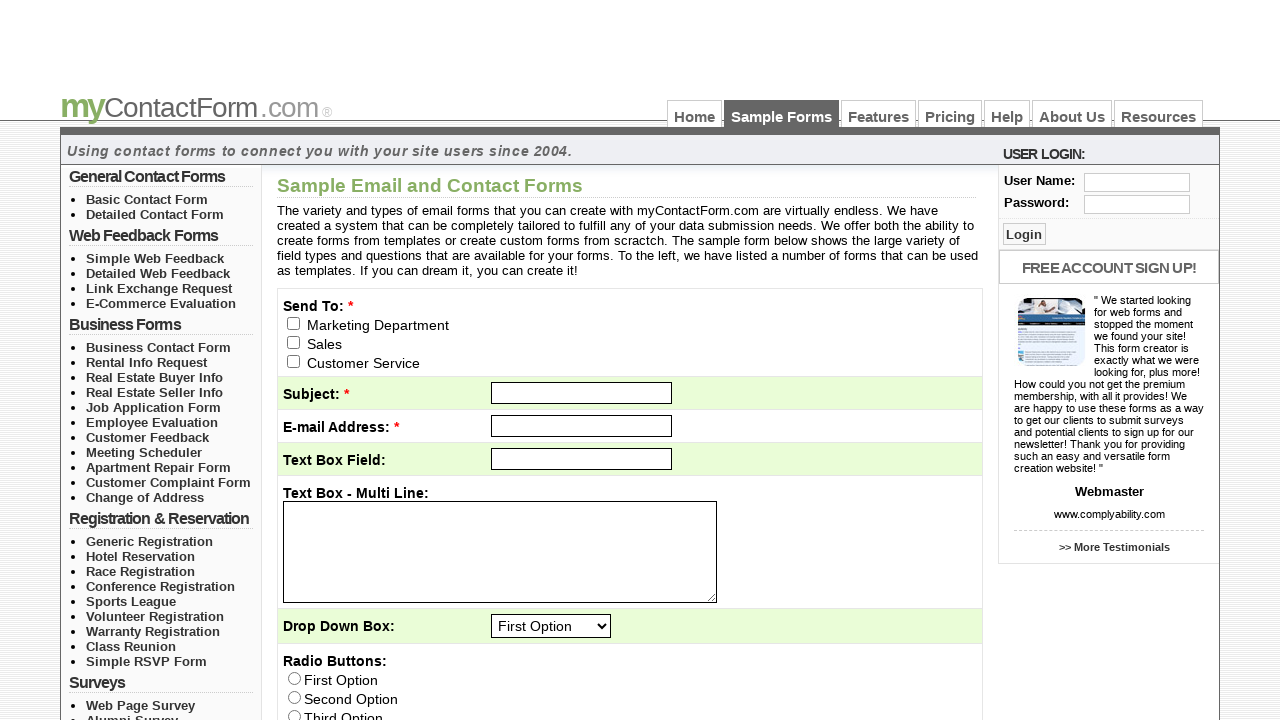

Verified link is present with text: 'Lost Password'
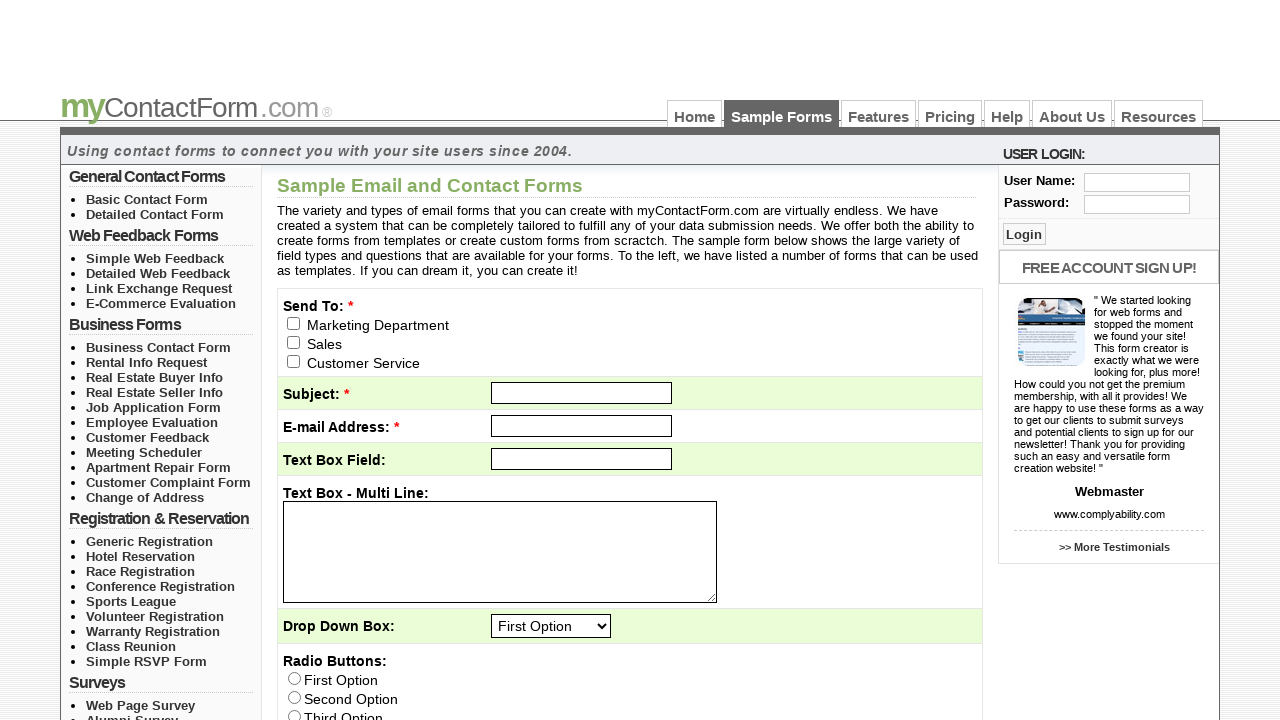

Verified link is present with text: 'Testimonials'
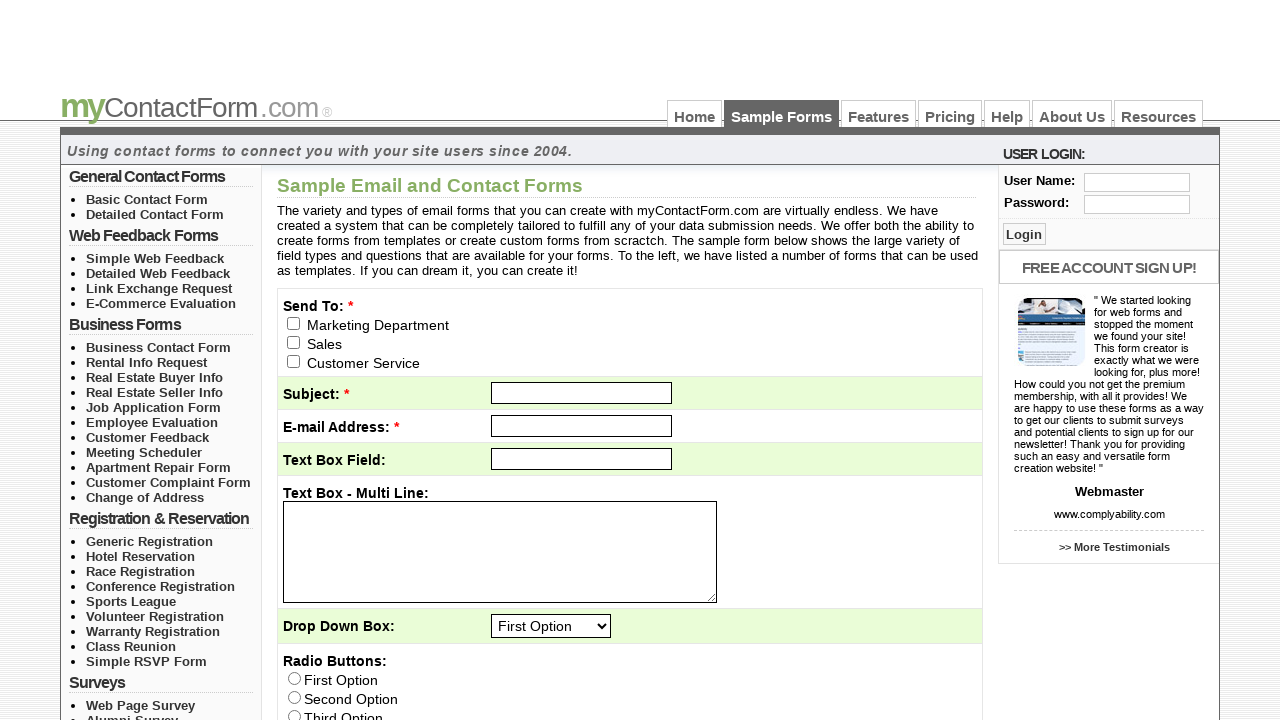

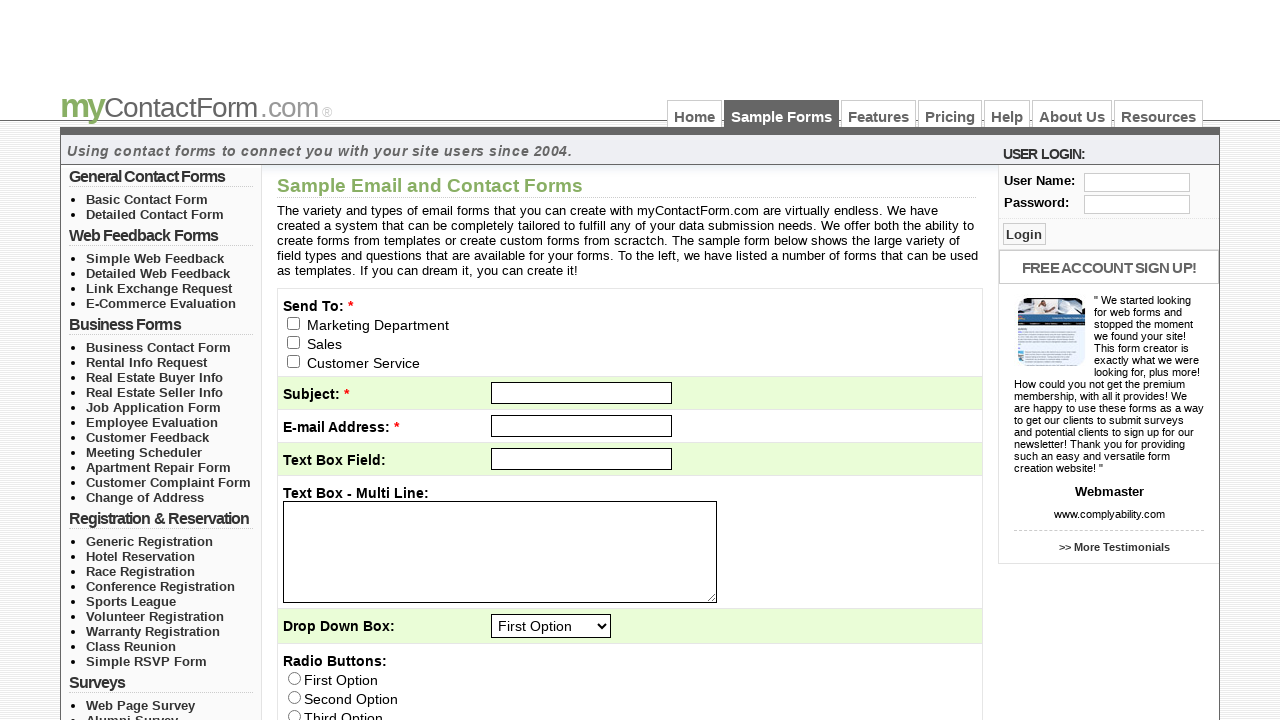